Tests browser window/tab handling by finding links in the footer section, opening multiple links in new tabs using keyboard shortcuts, and then iterating through all opened tabs.

Starting URL: http://qaclickacademy.com/practice.php

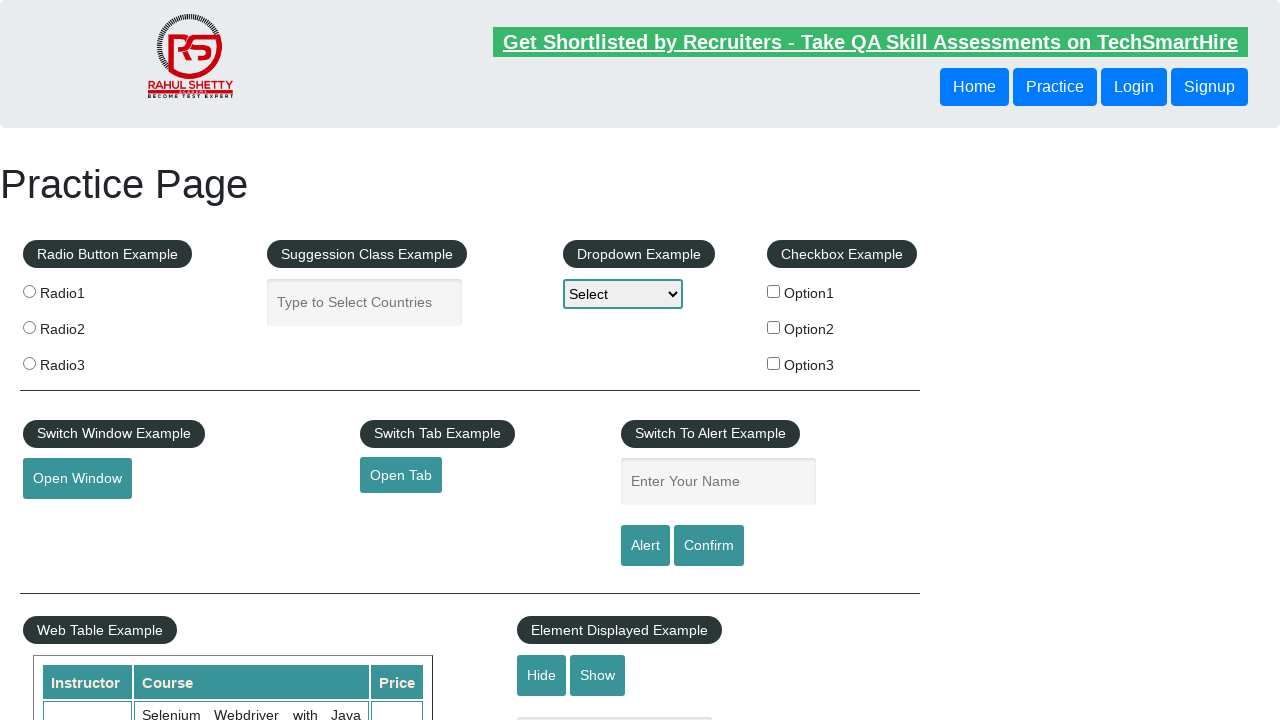

Set viewport size to 1920x1080
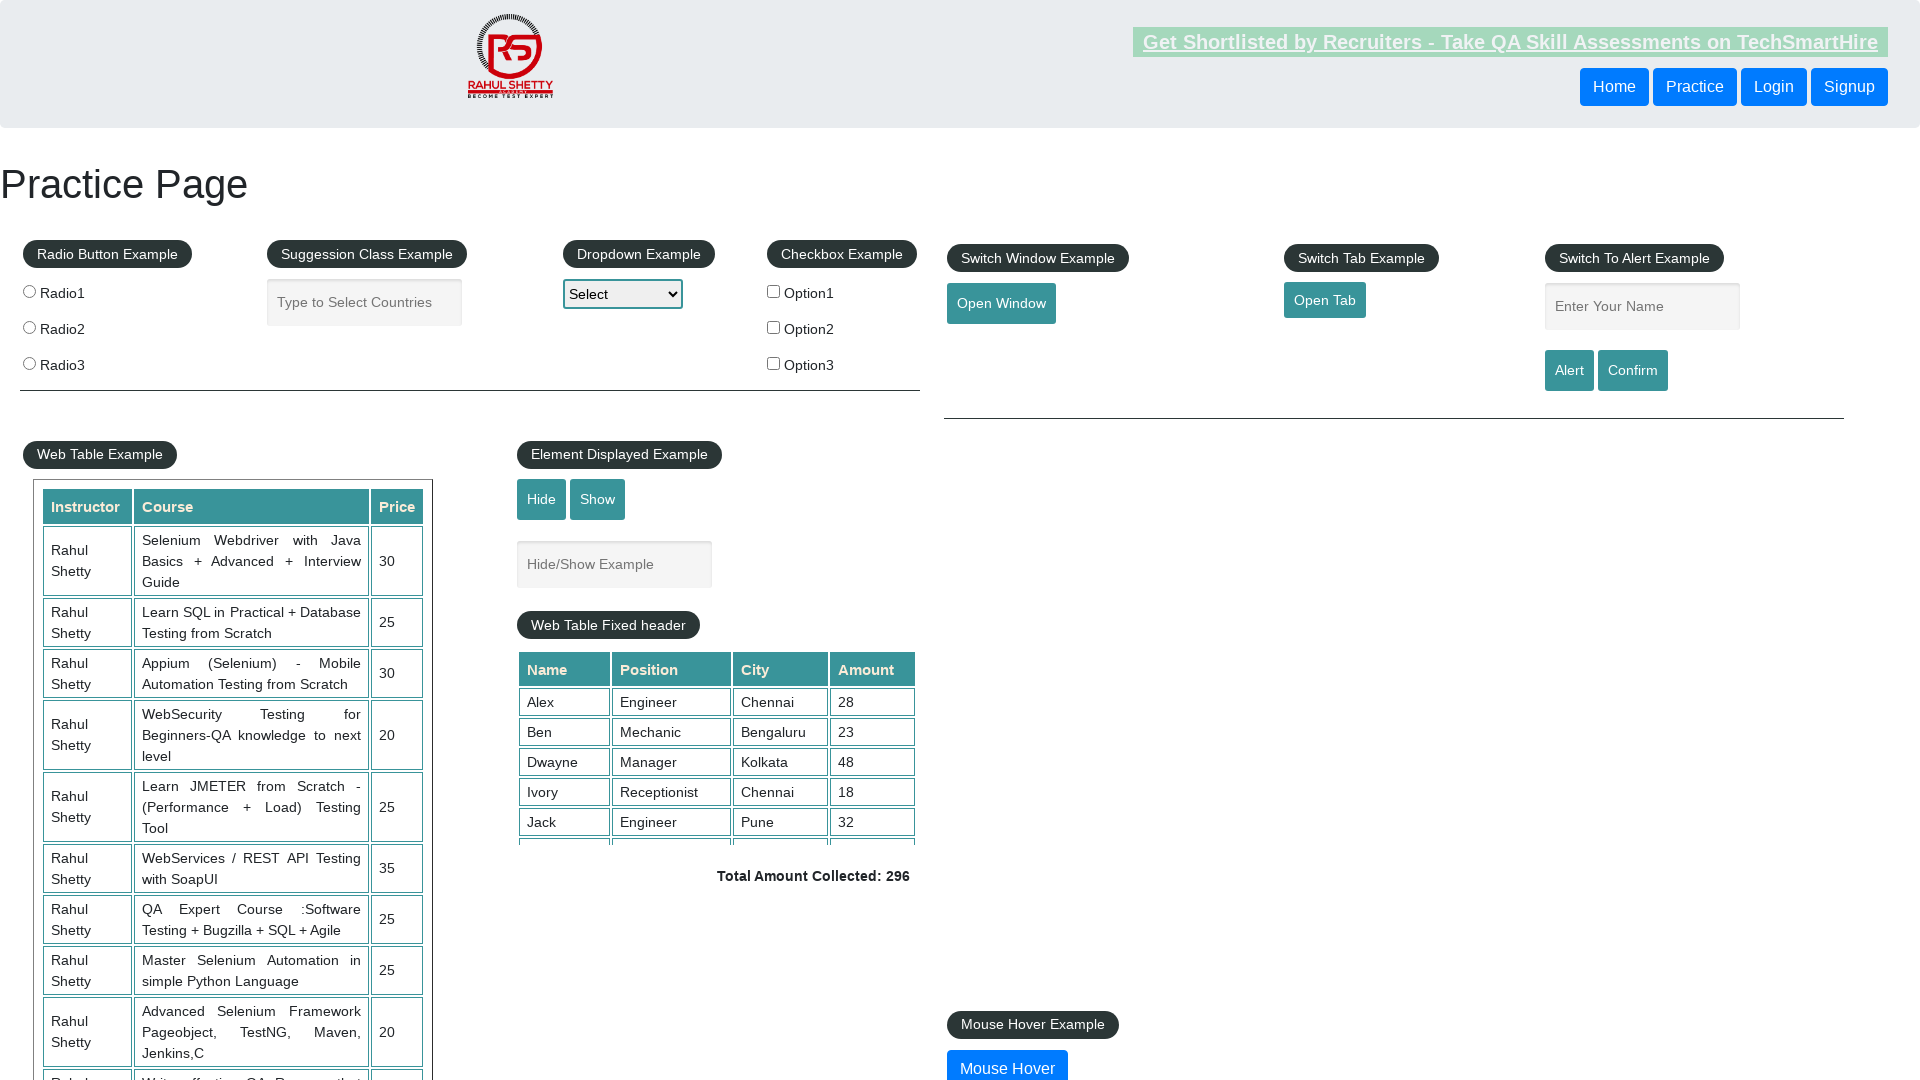

Footer section loaded
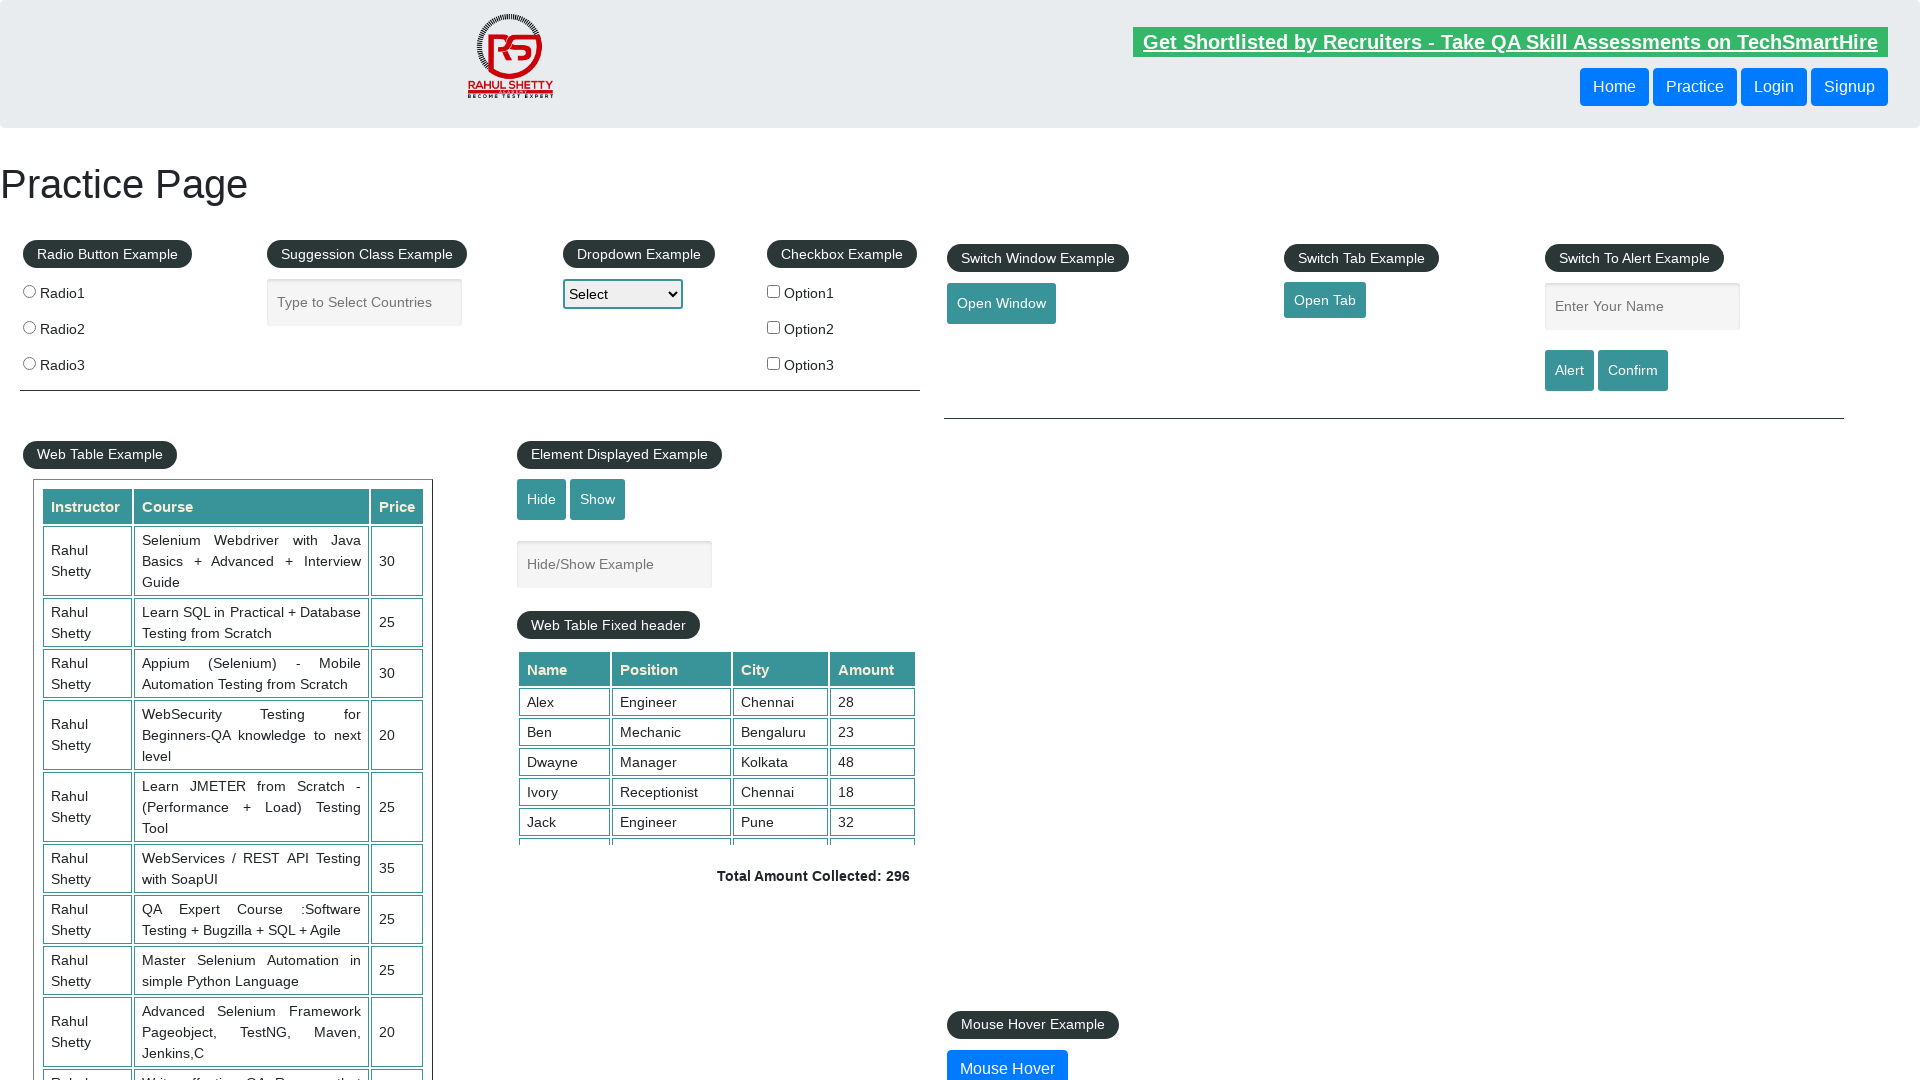

First column of footer links is ready
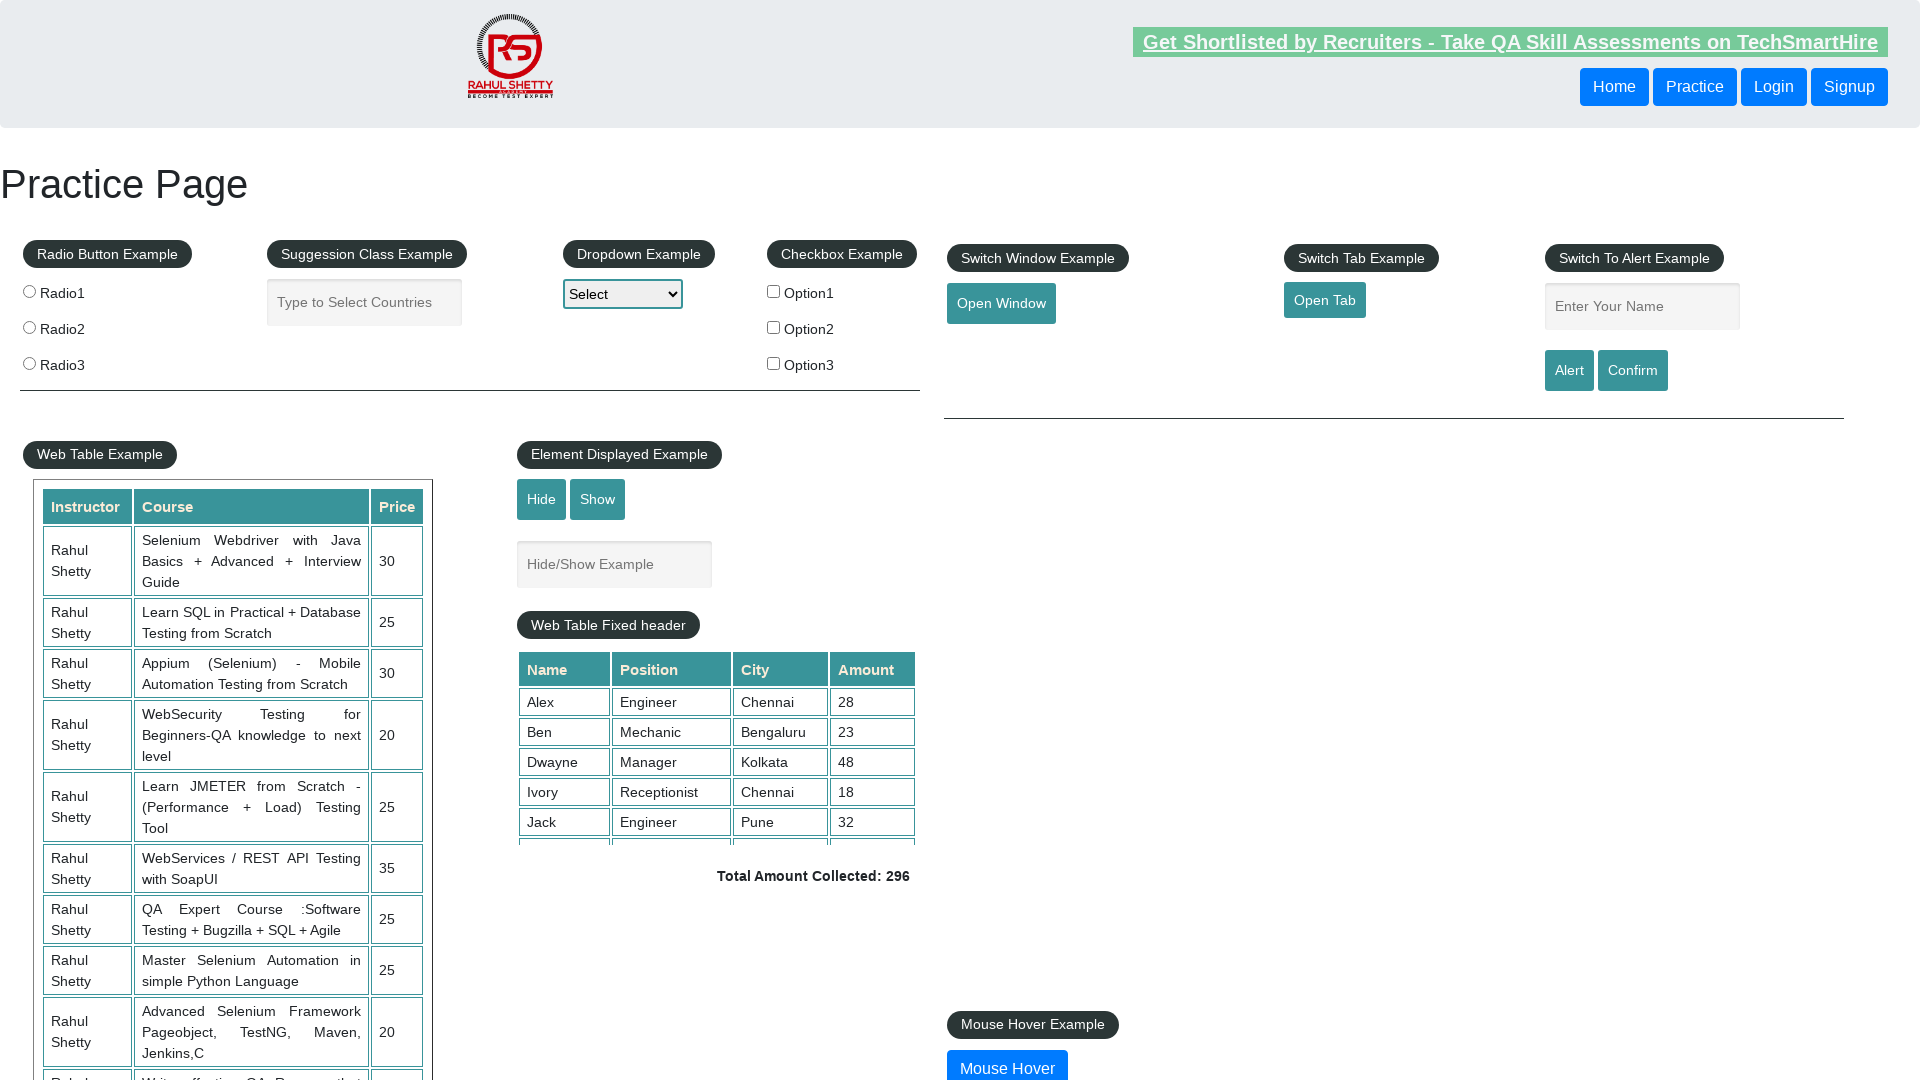

Found 5 links in first footer column
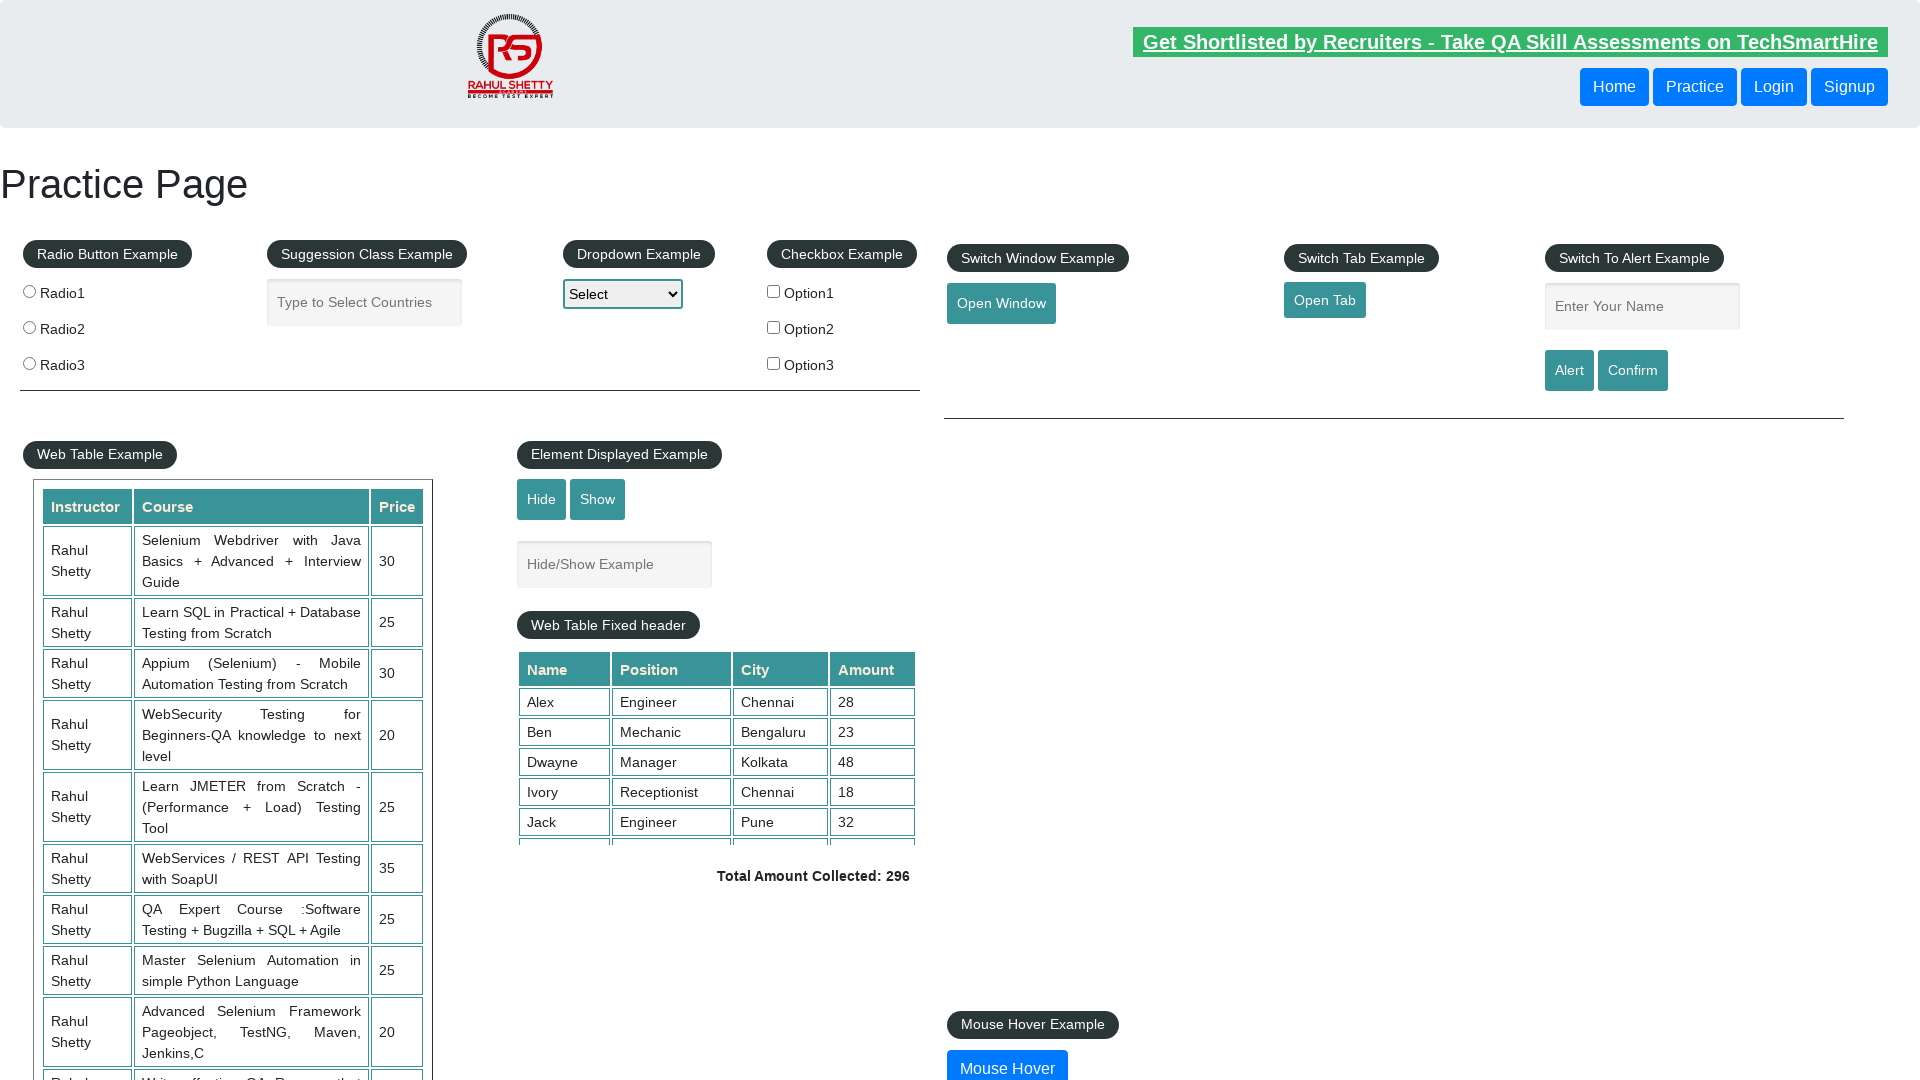

Opened footer link 1 in new tab using Ctrl+Click at (68, 880) on //div[@id='gf-BIG']//table[@class='gf-t']/tbody/tr/td[1]/ul//a >> nth=1
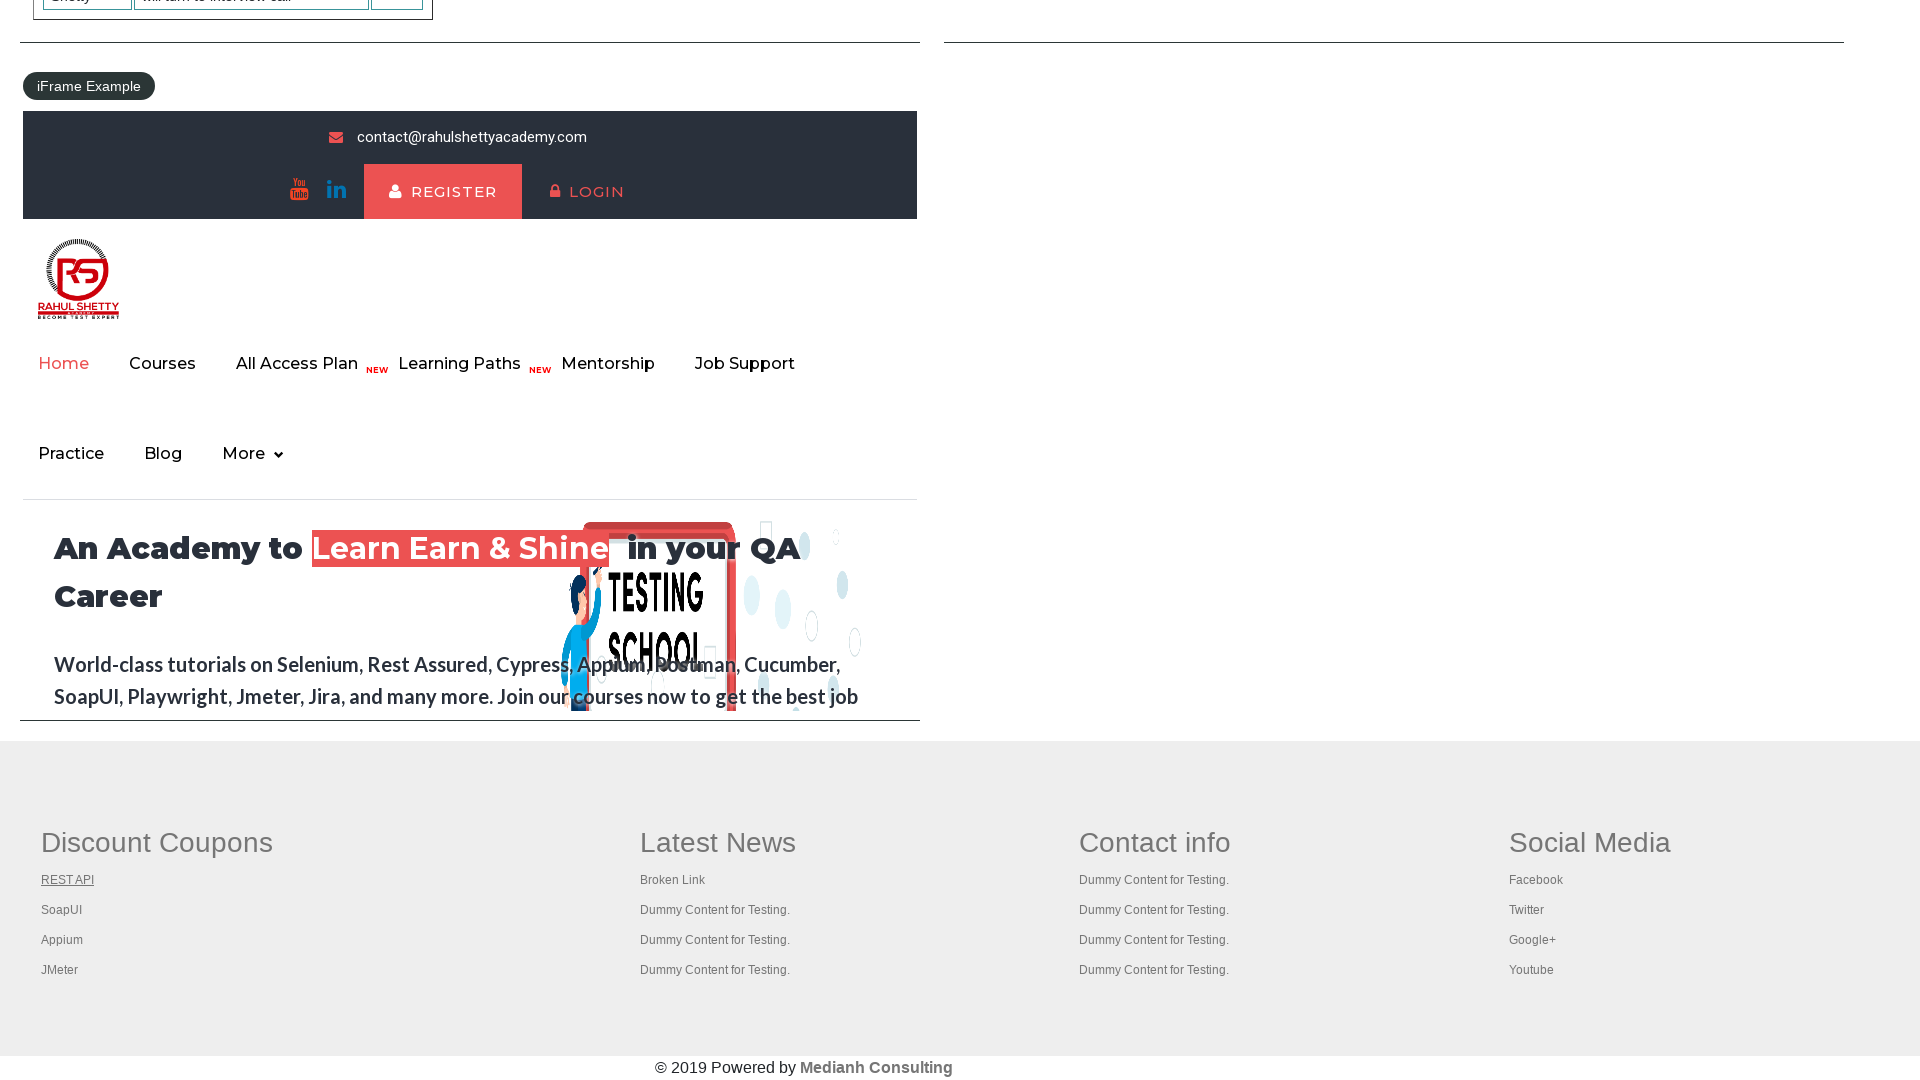

Waited for tab 1 to open
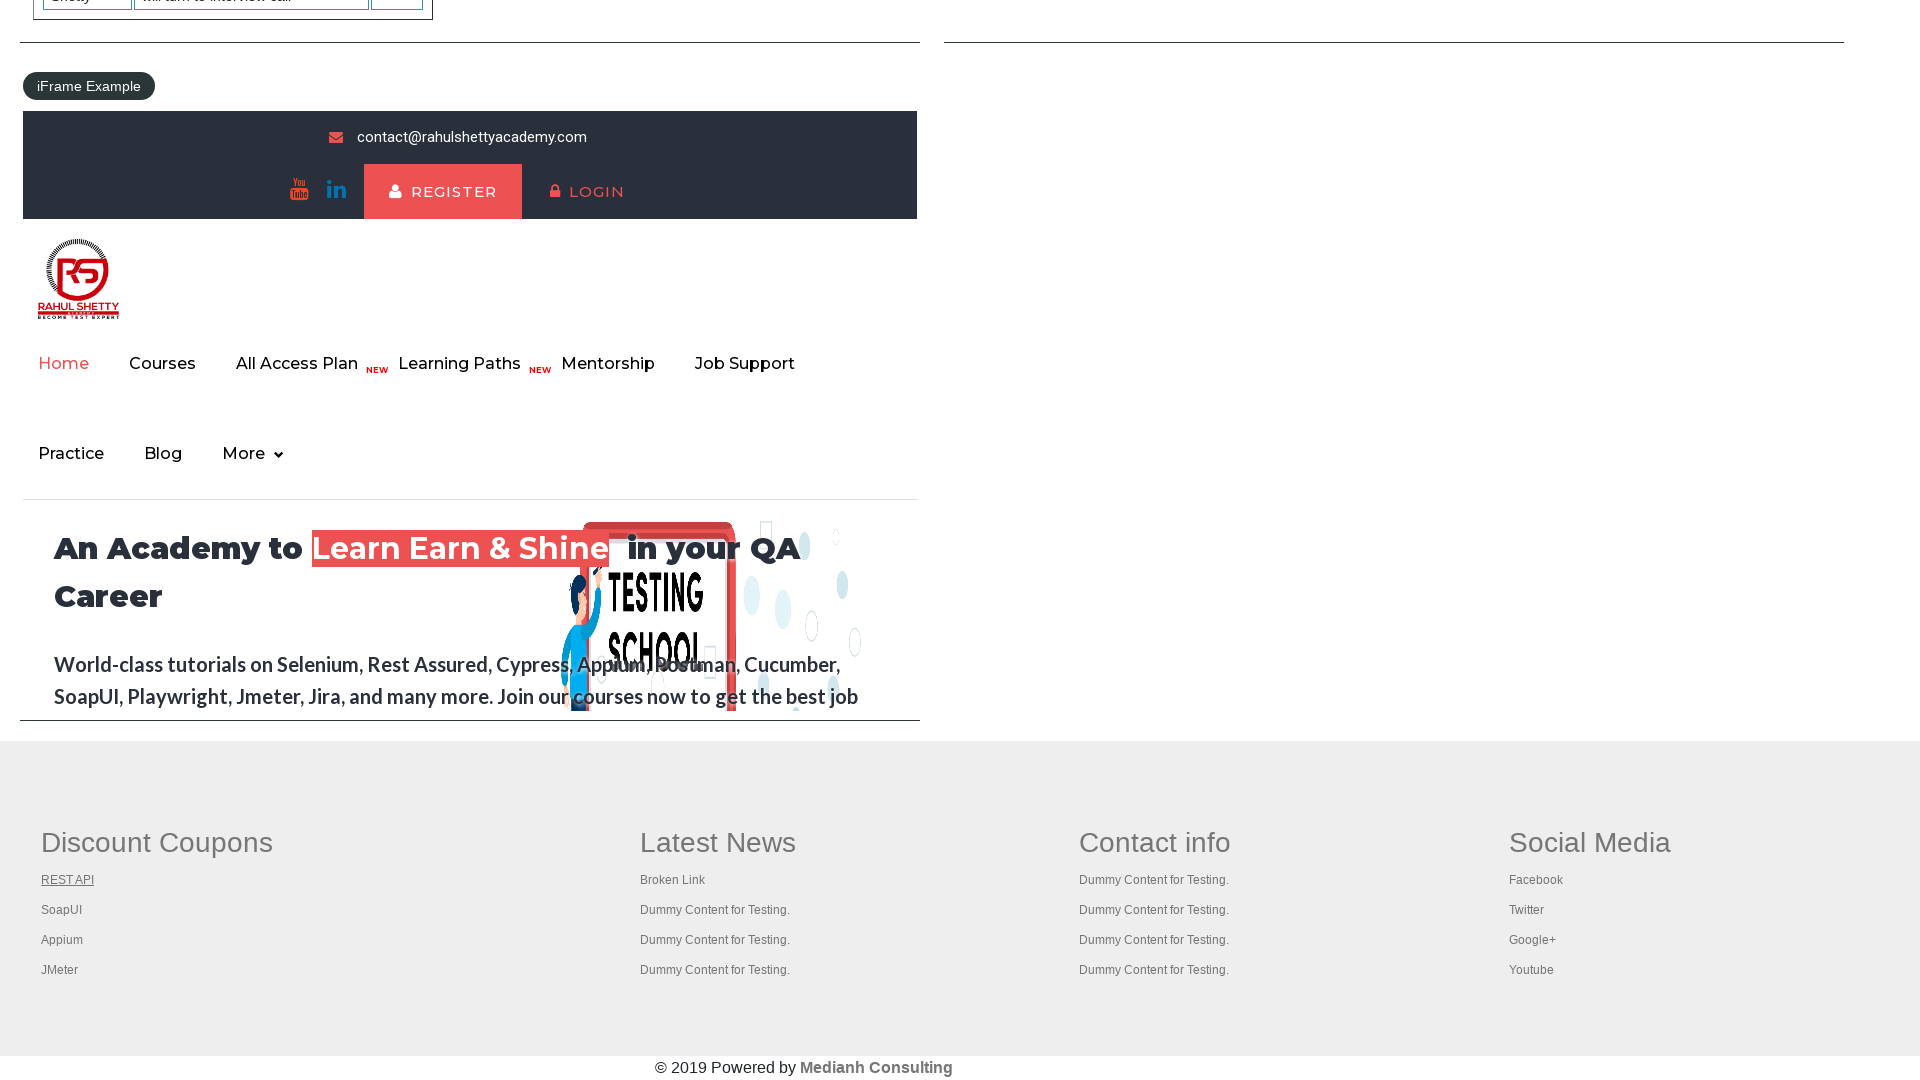

Opened footer link 2 in new tab using Ctrl+Click at (62, 910) on //div[@id='gf-BIG']//table[@class='gf-t']/tbody/tr/td[1]/ul//a >> nth=2
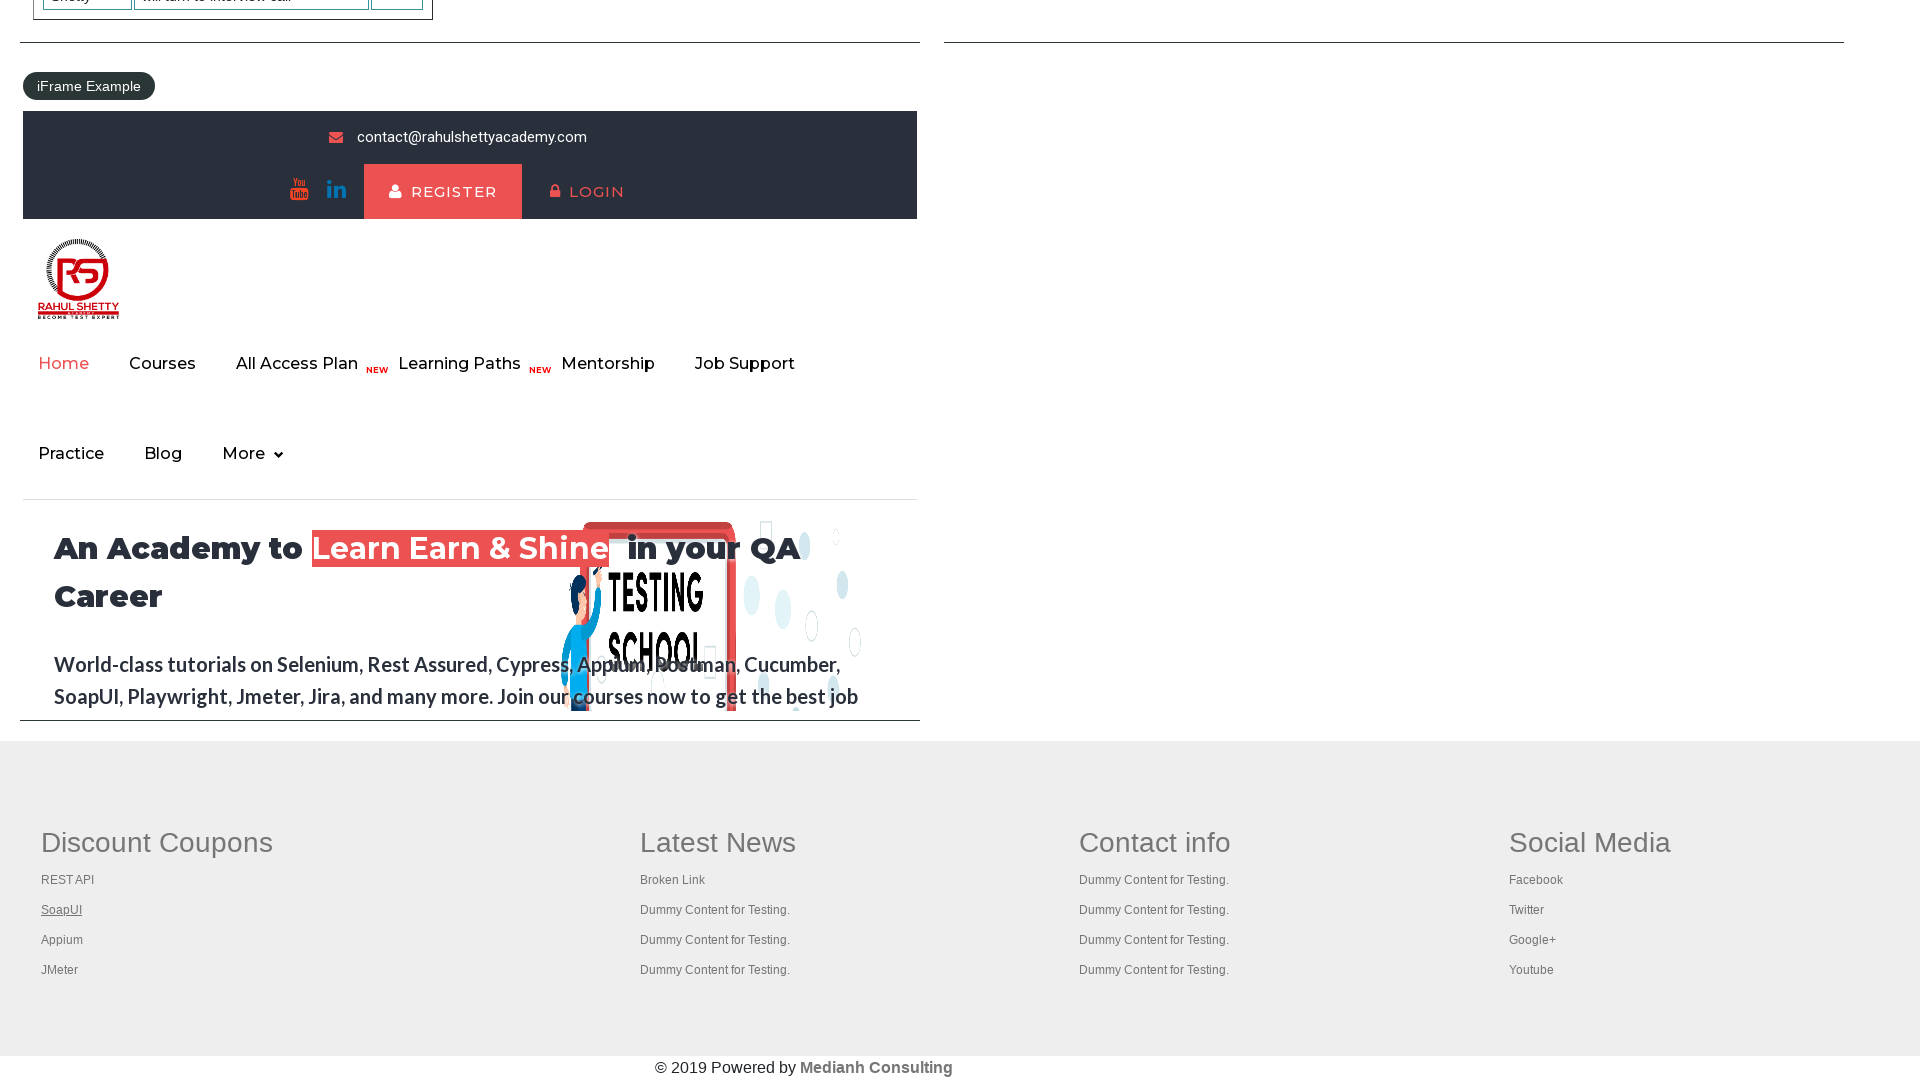

Waited for tab 2 to open
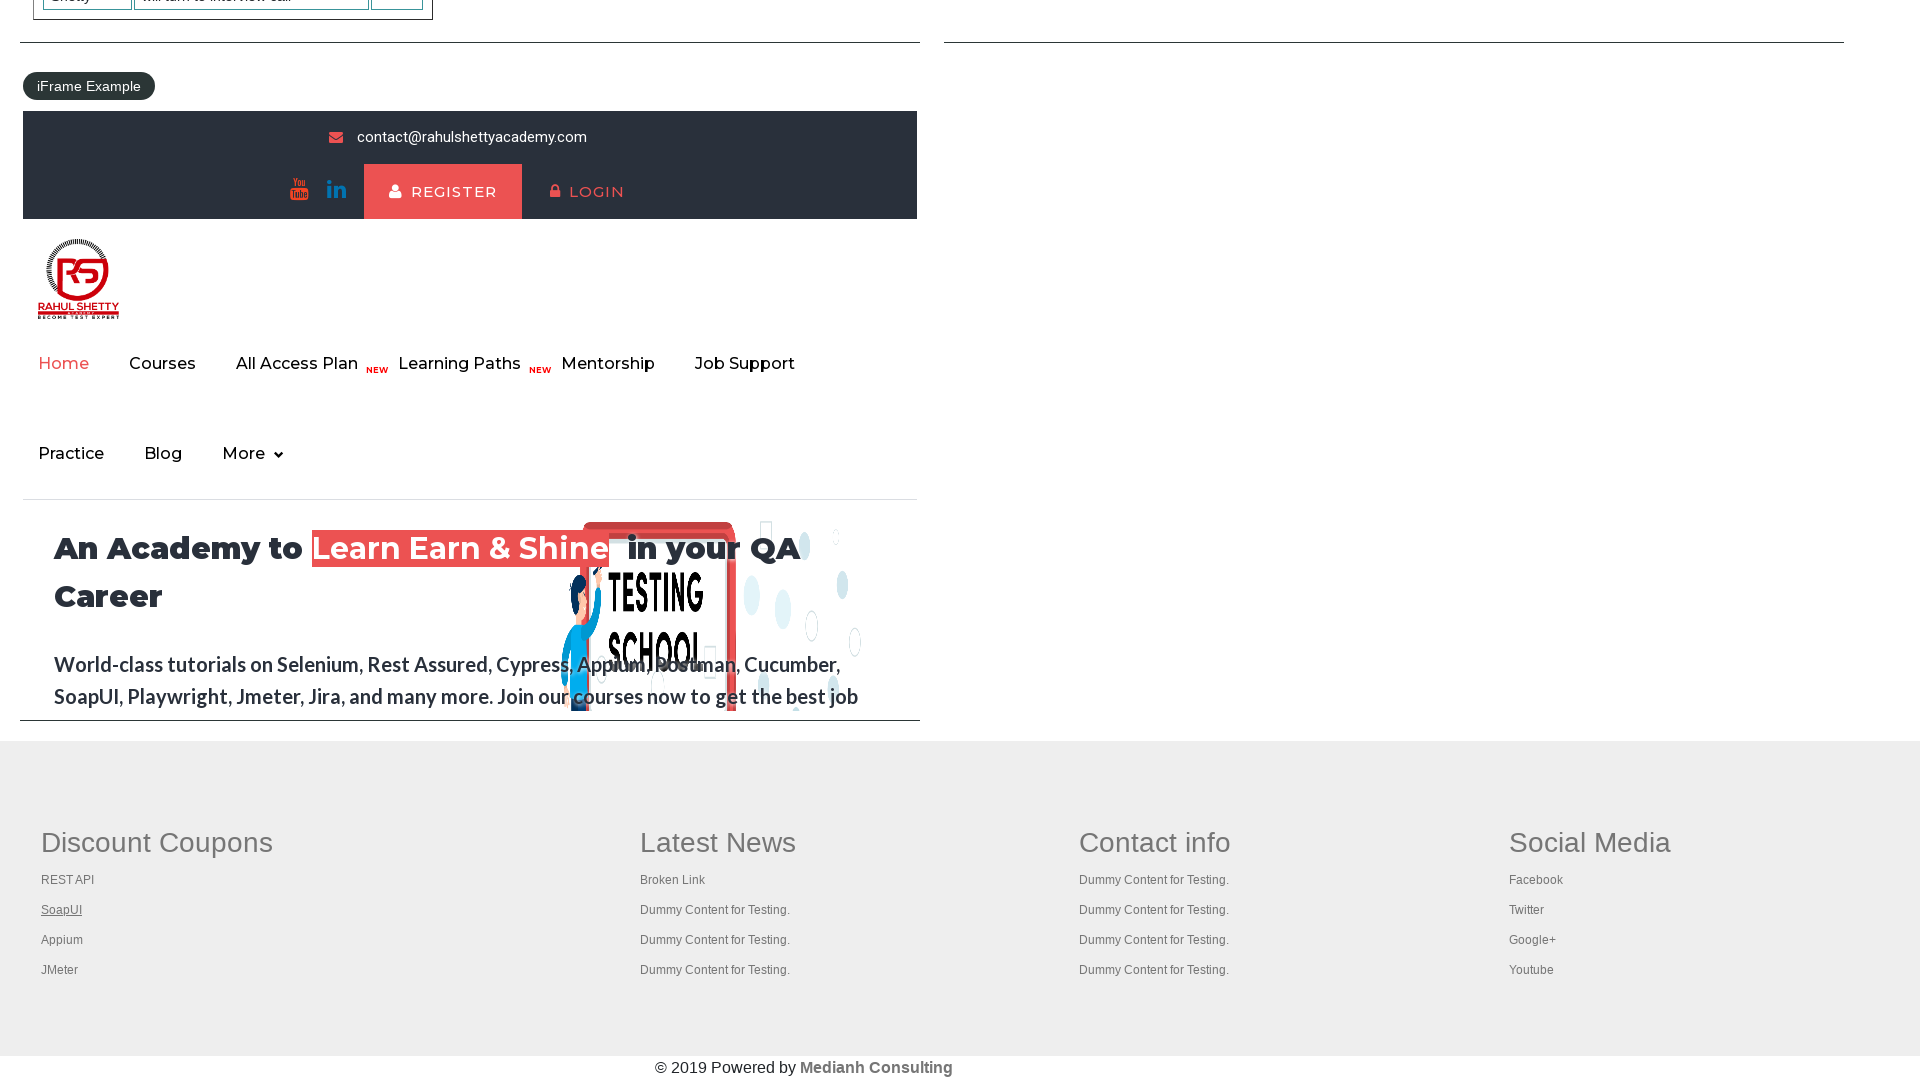

Opened footer link 3 in new tab using Ctrl+Click at (62, 940) on //div[@id='gf-BIG']//table[@class='gf-t']/tbody/tr/td[1]/ul//a >> nth=3
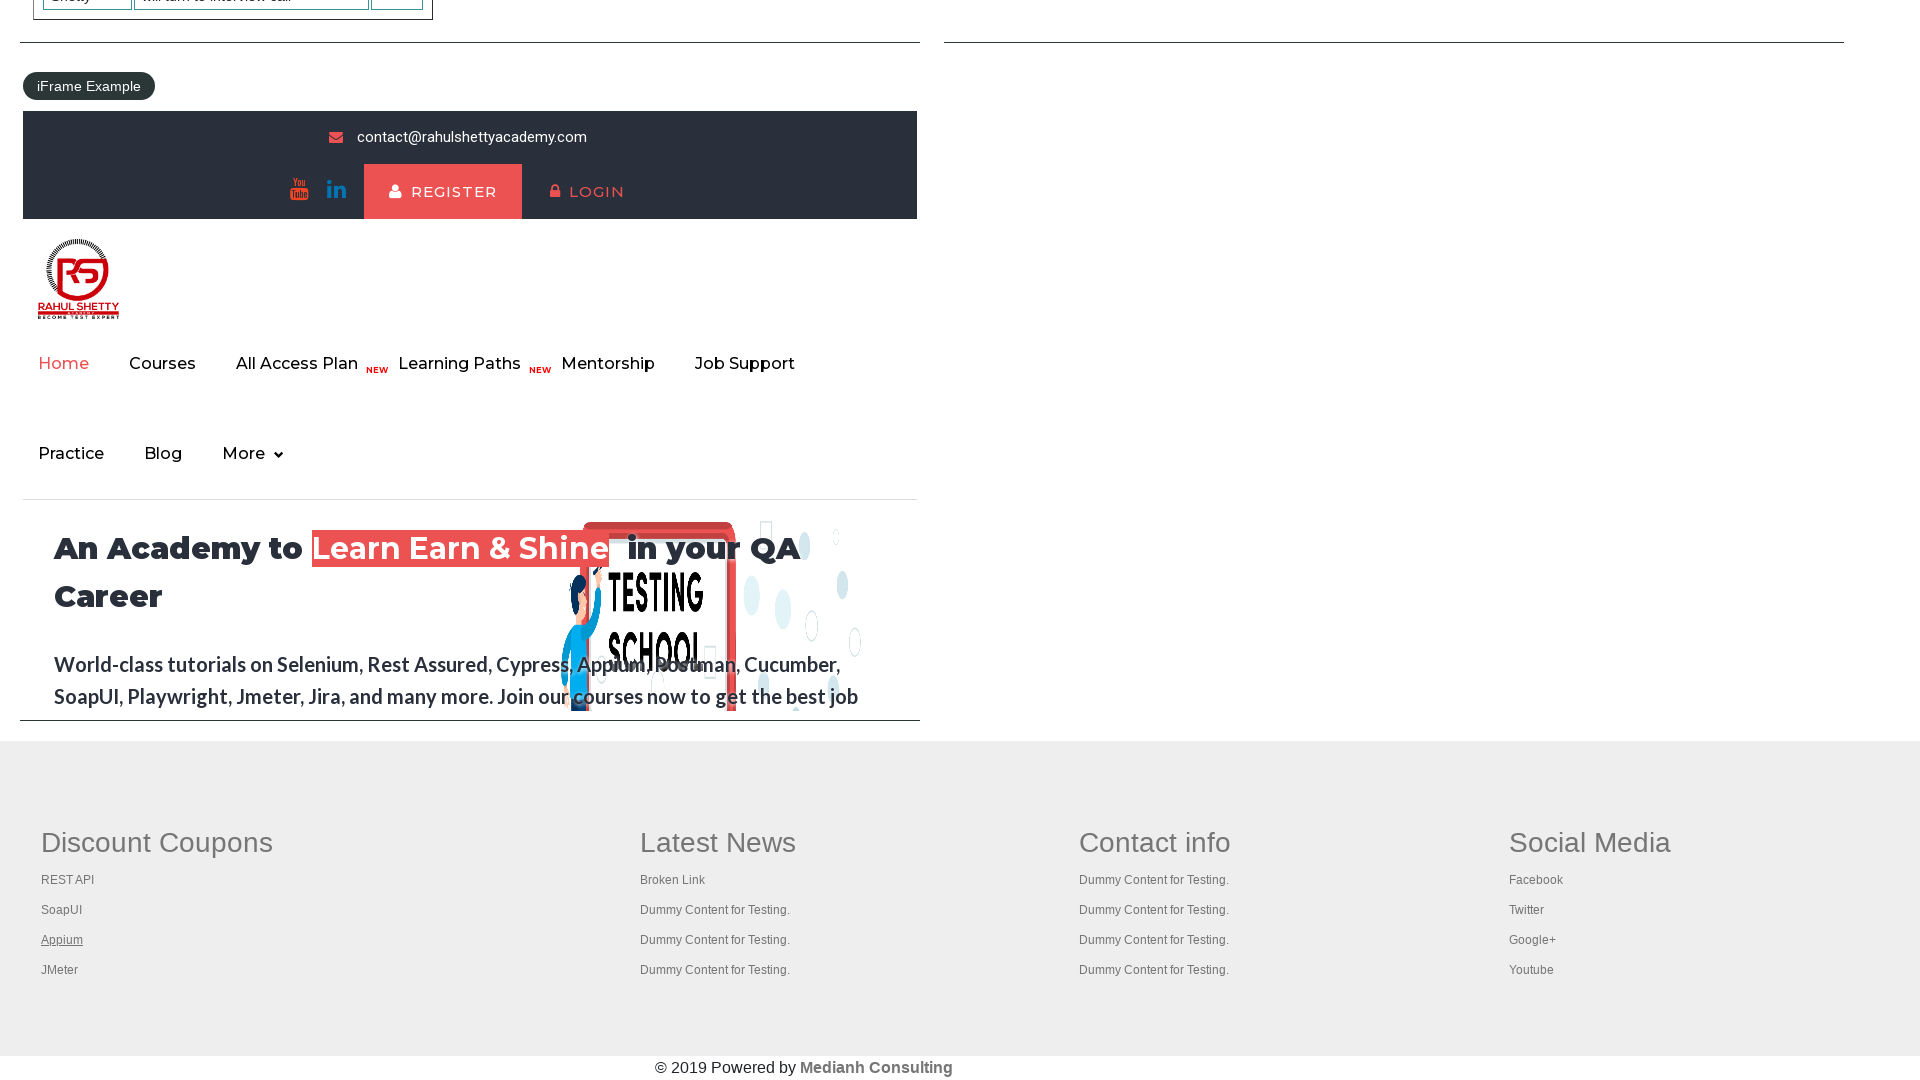

Waited for tab 3 to open
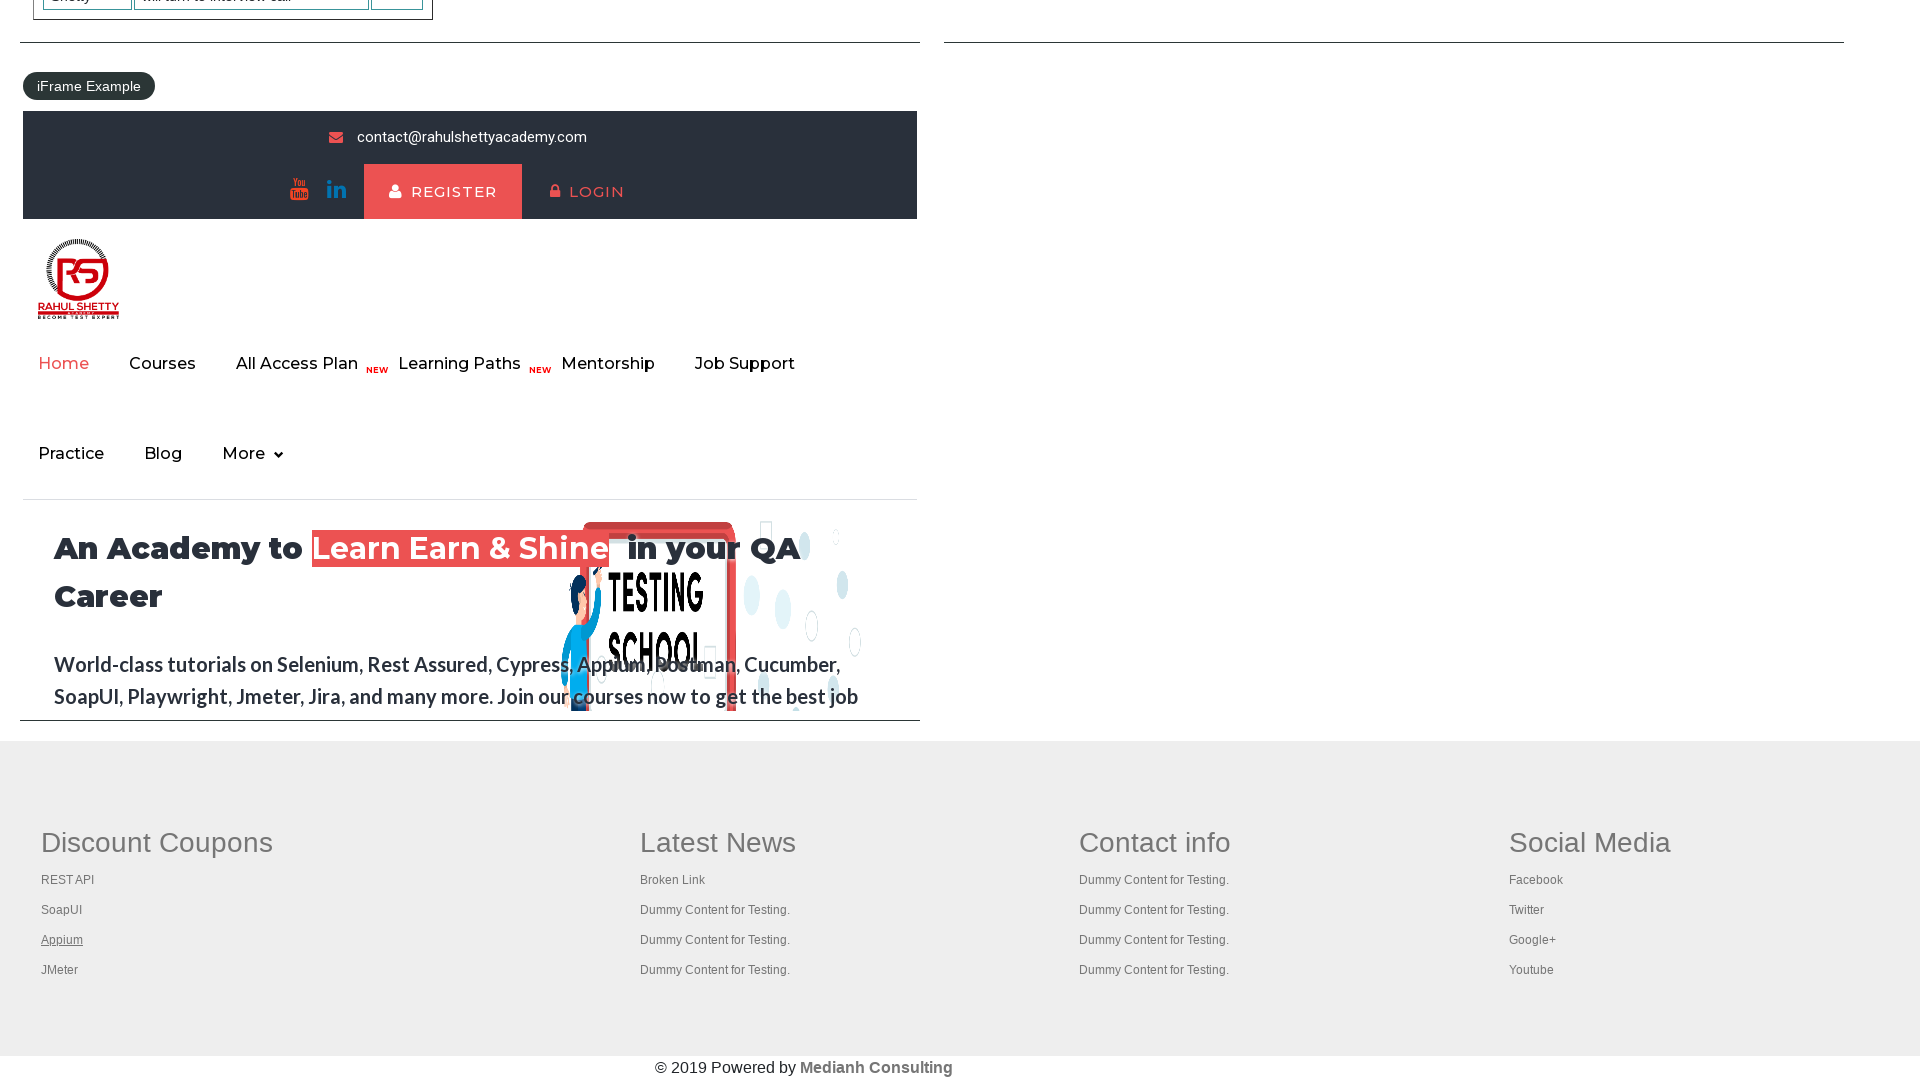

Opened footer link 4 in new tab using Ctrl+Click at (60, 970) on //div[@id='gf-BIG']//table[@class='gf-t']/tbody/tr/td[1]/ul//a >> nth=4
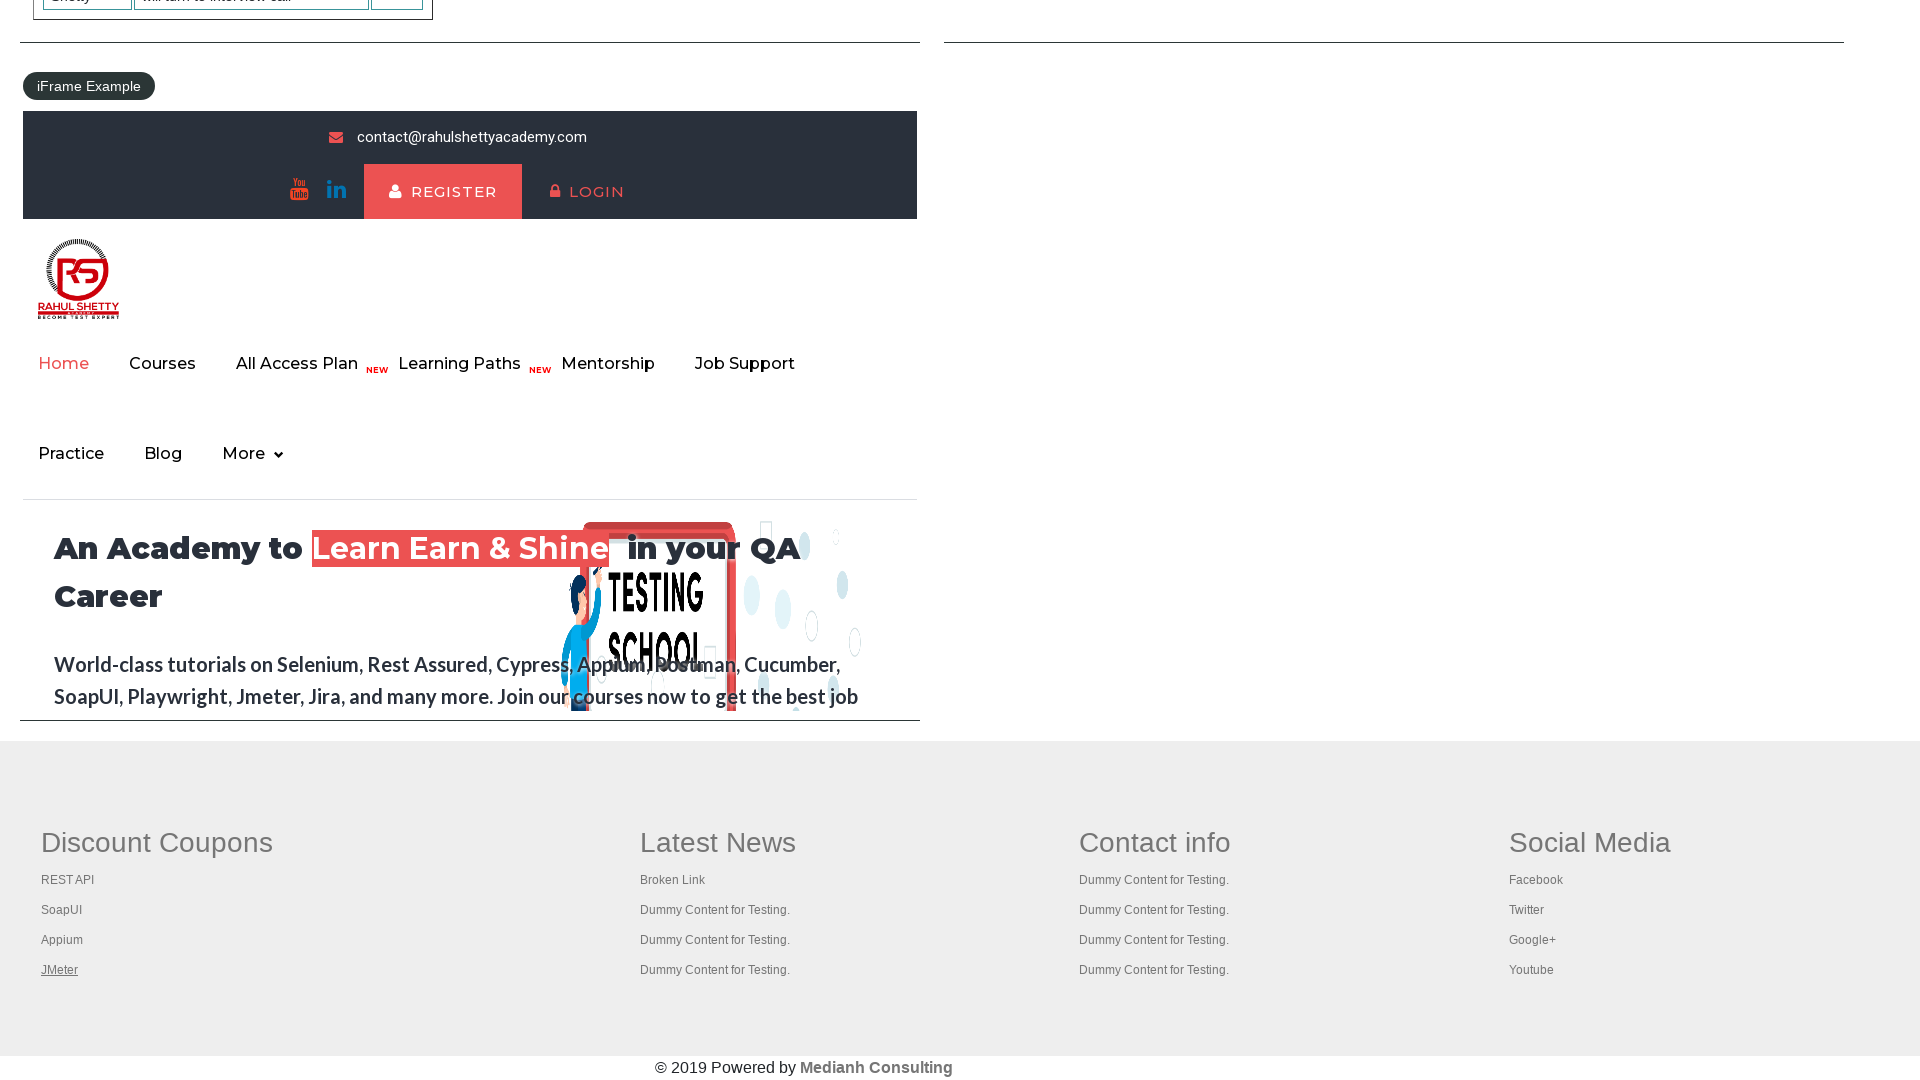

Waited for tab 4 to open
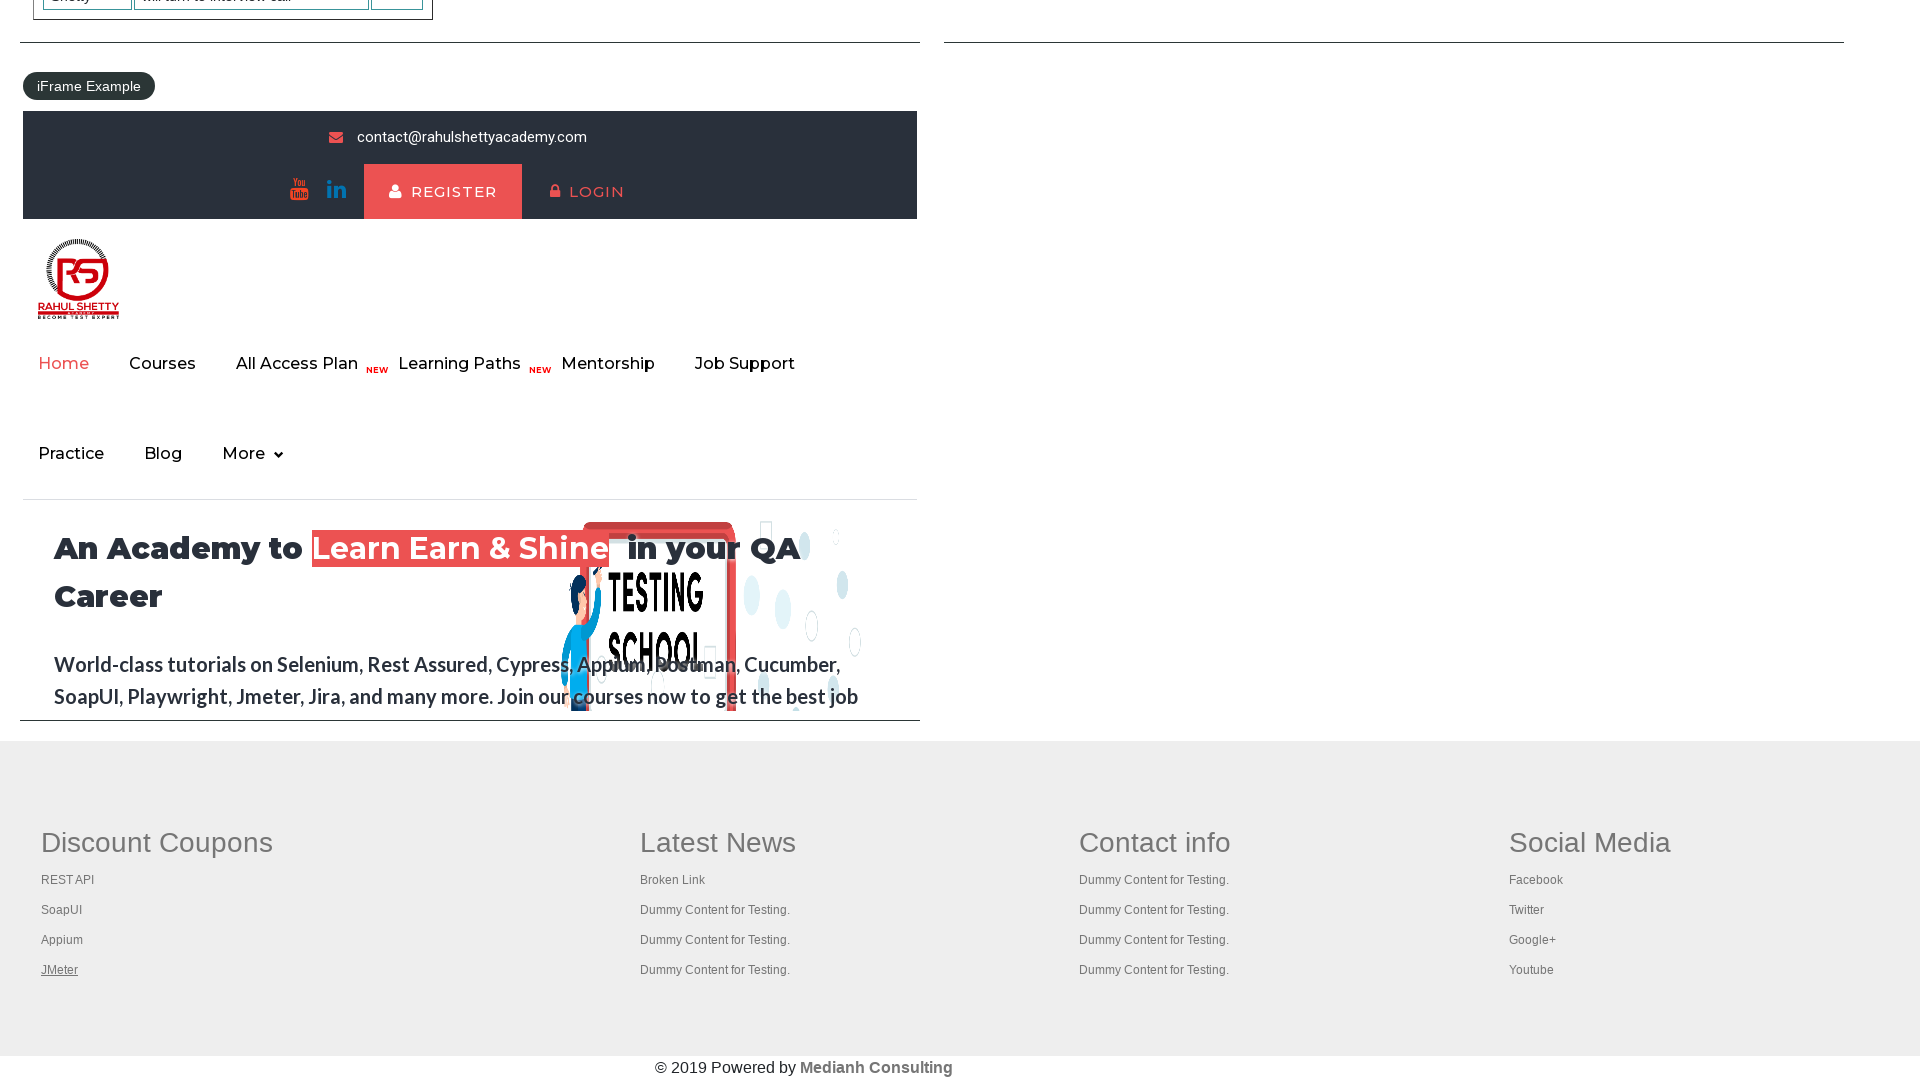

Retrieved all 5 open tabs/pages from context
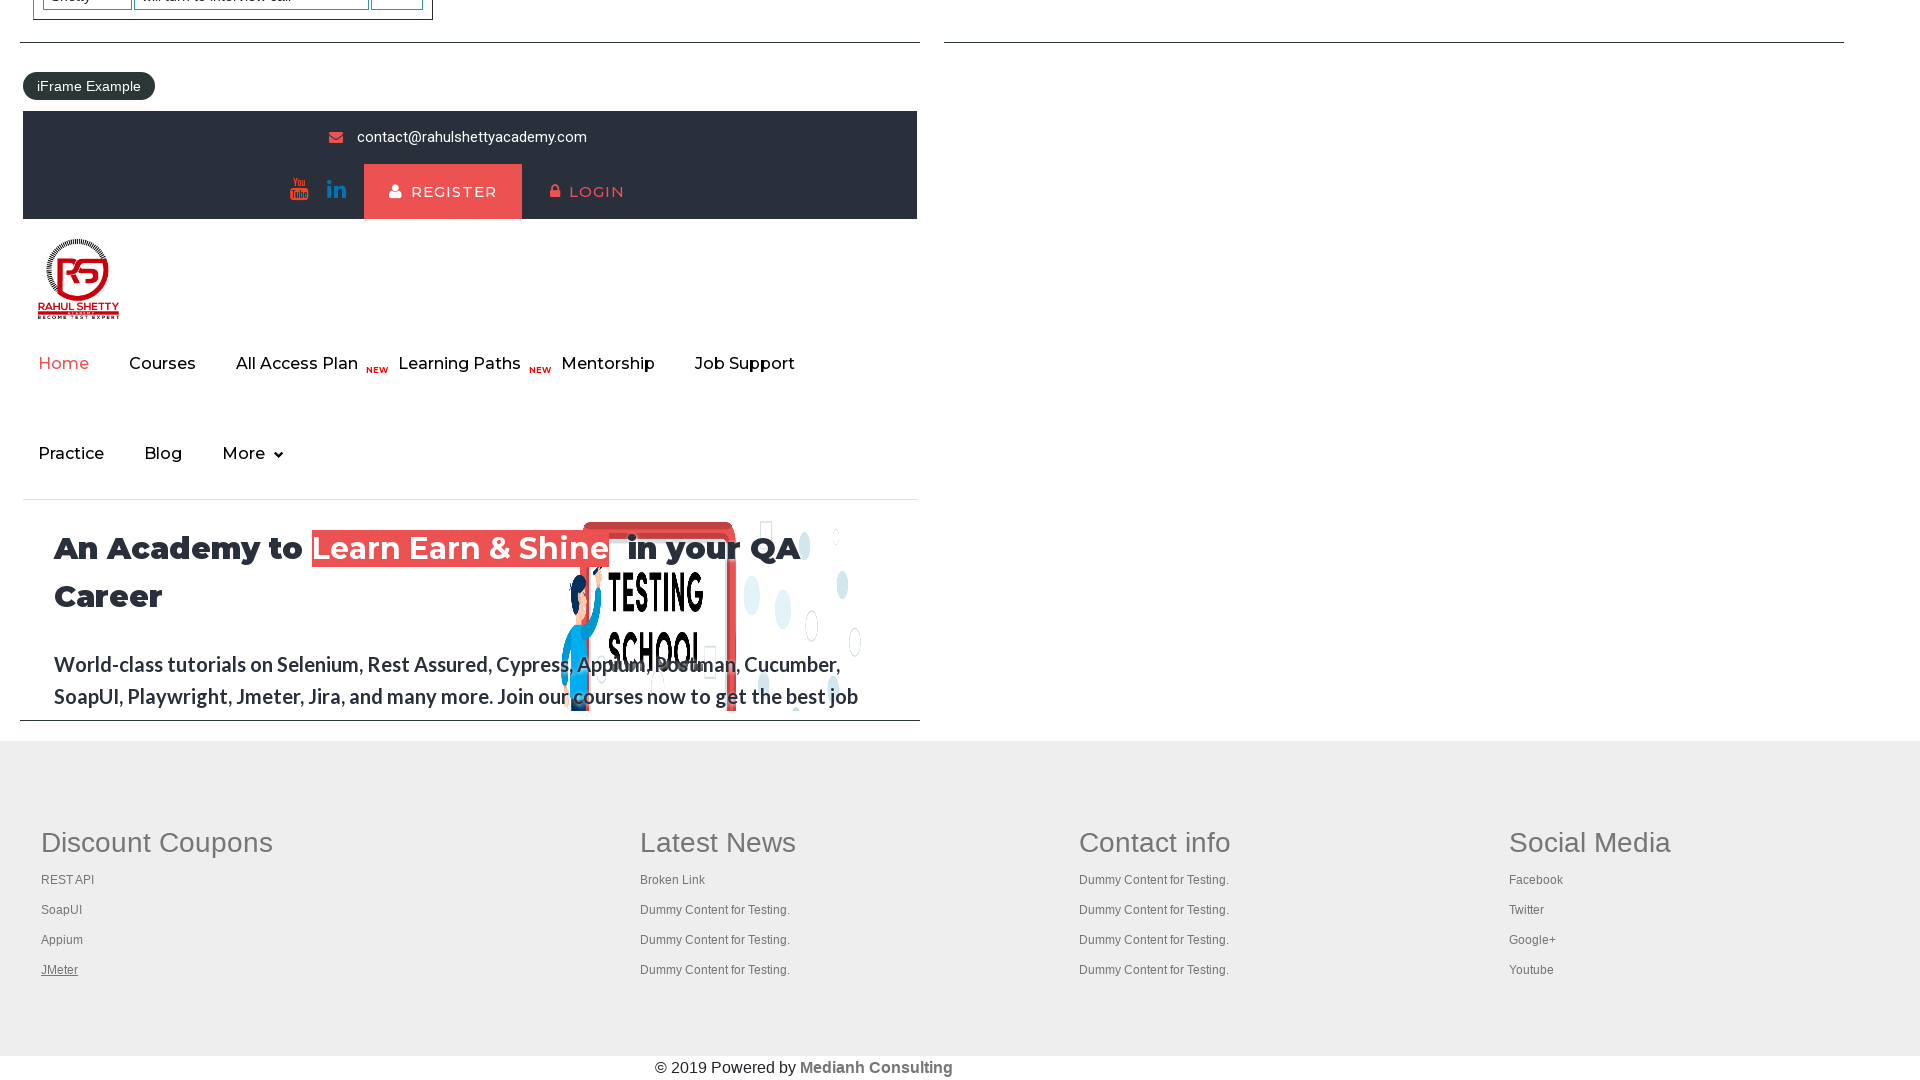

Brought tab 0 to front
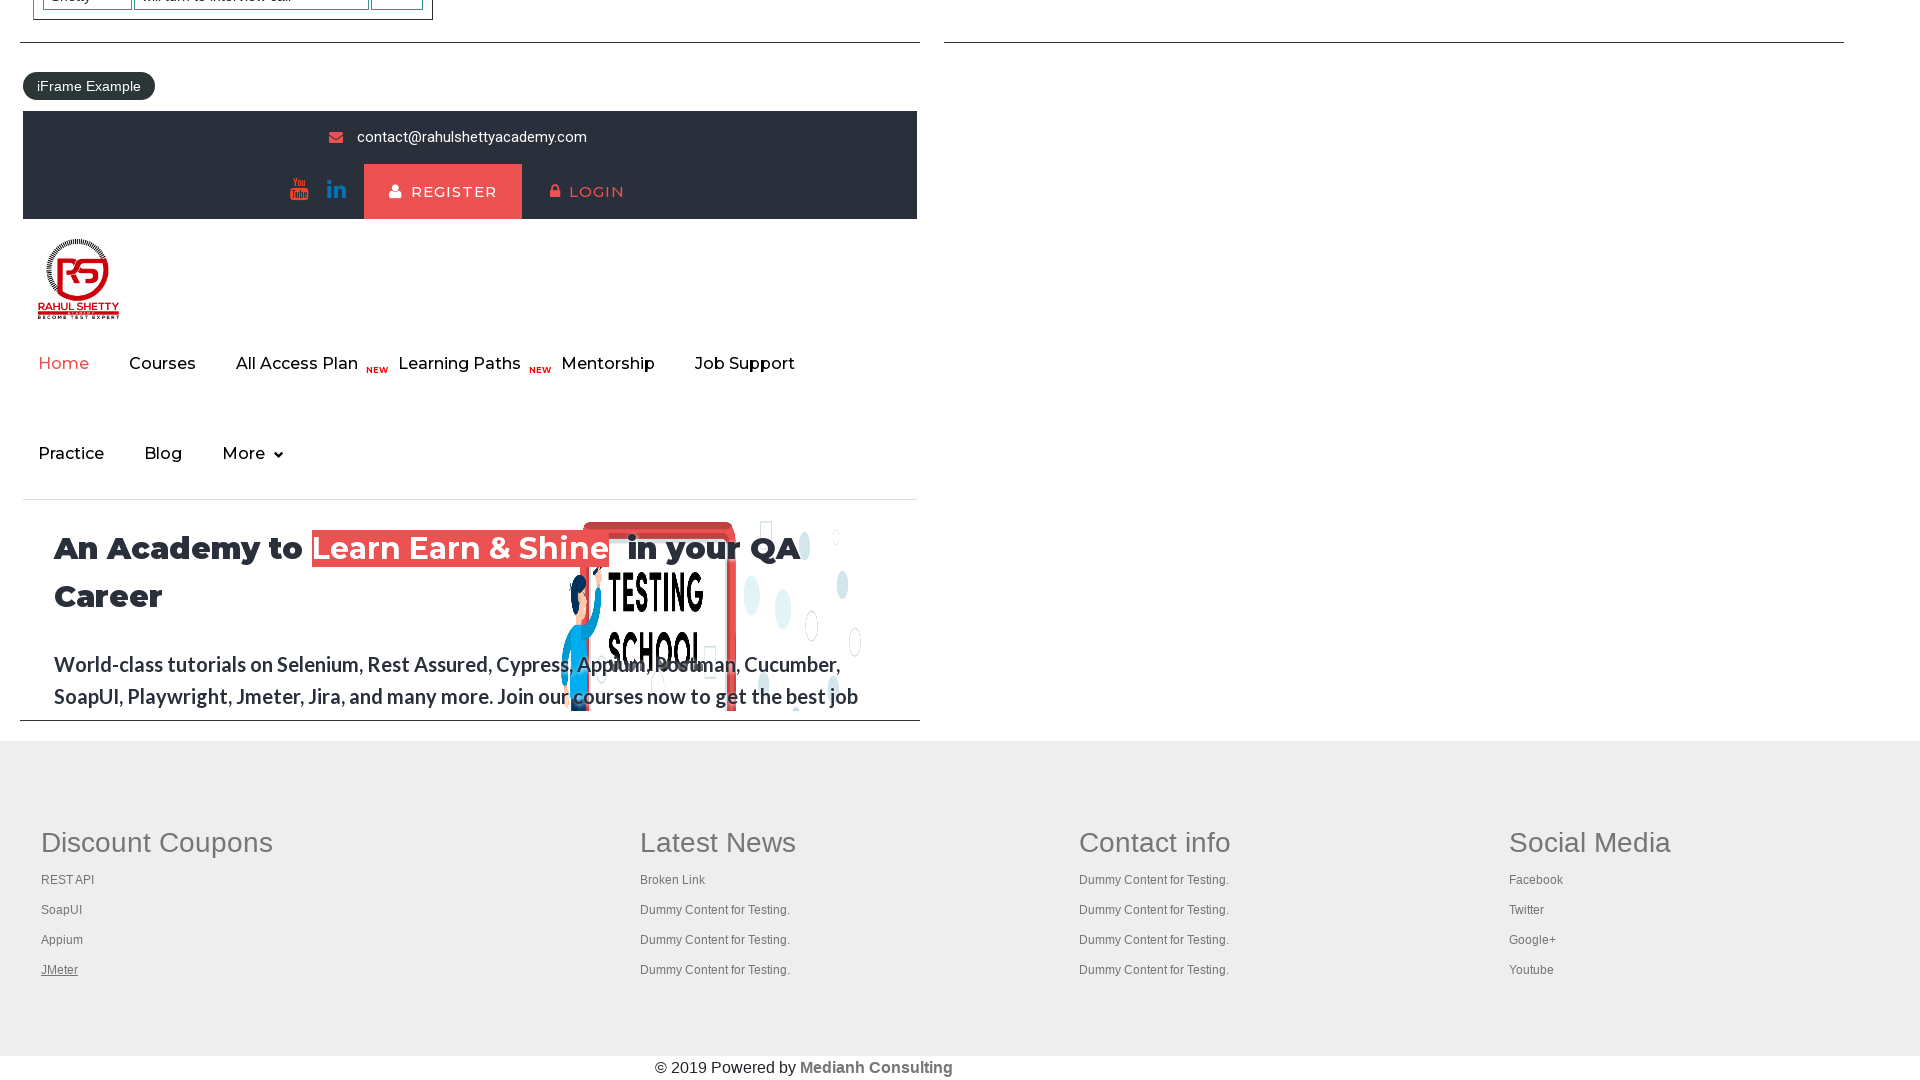

Tab 0 loaded (domcontentloaded state reached)
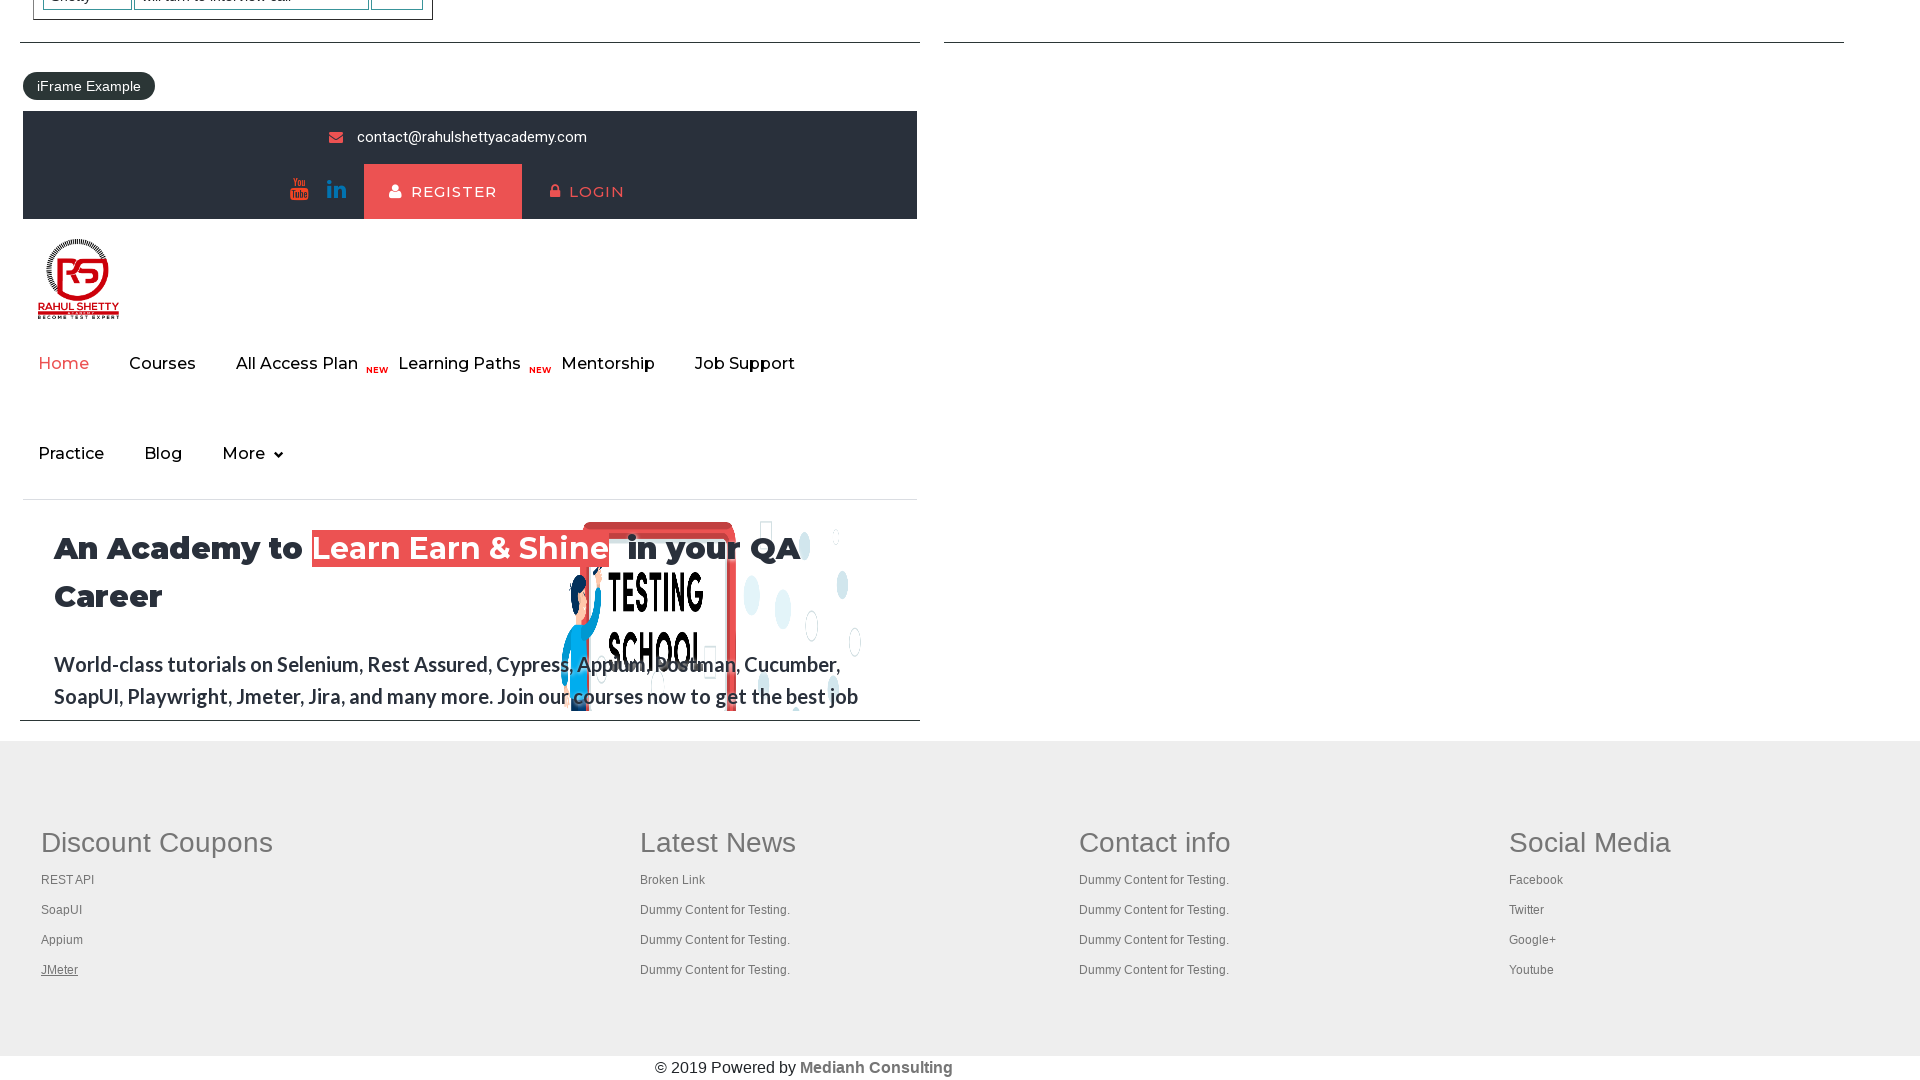

Brought tab 1 to front
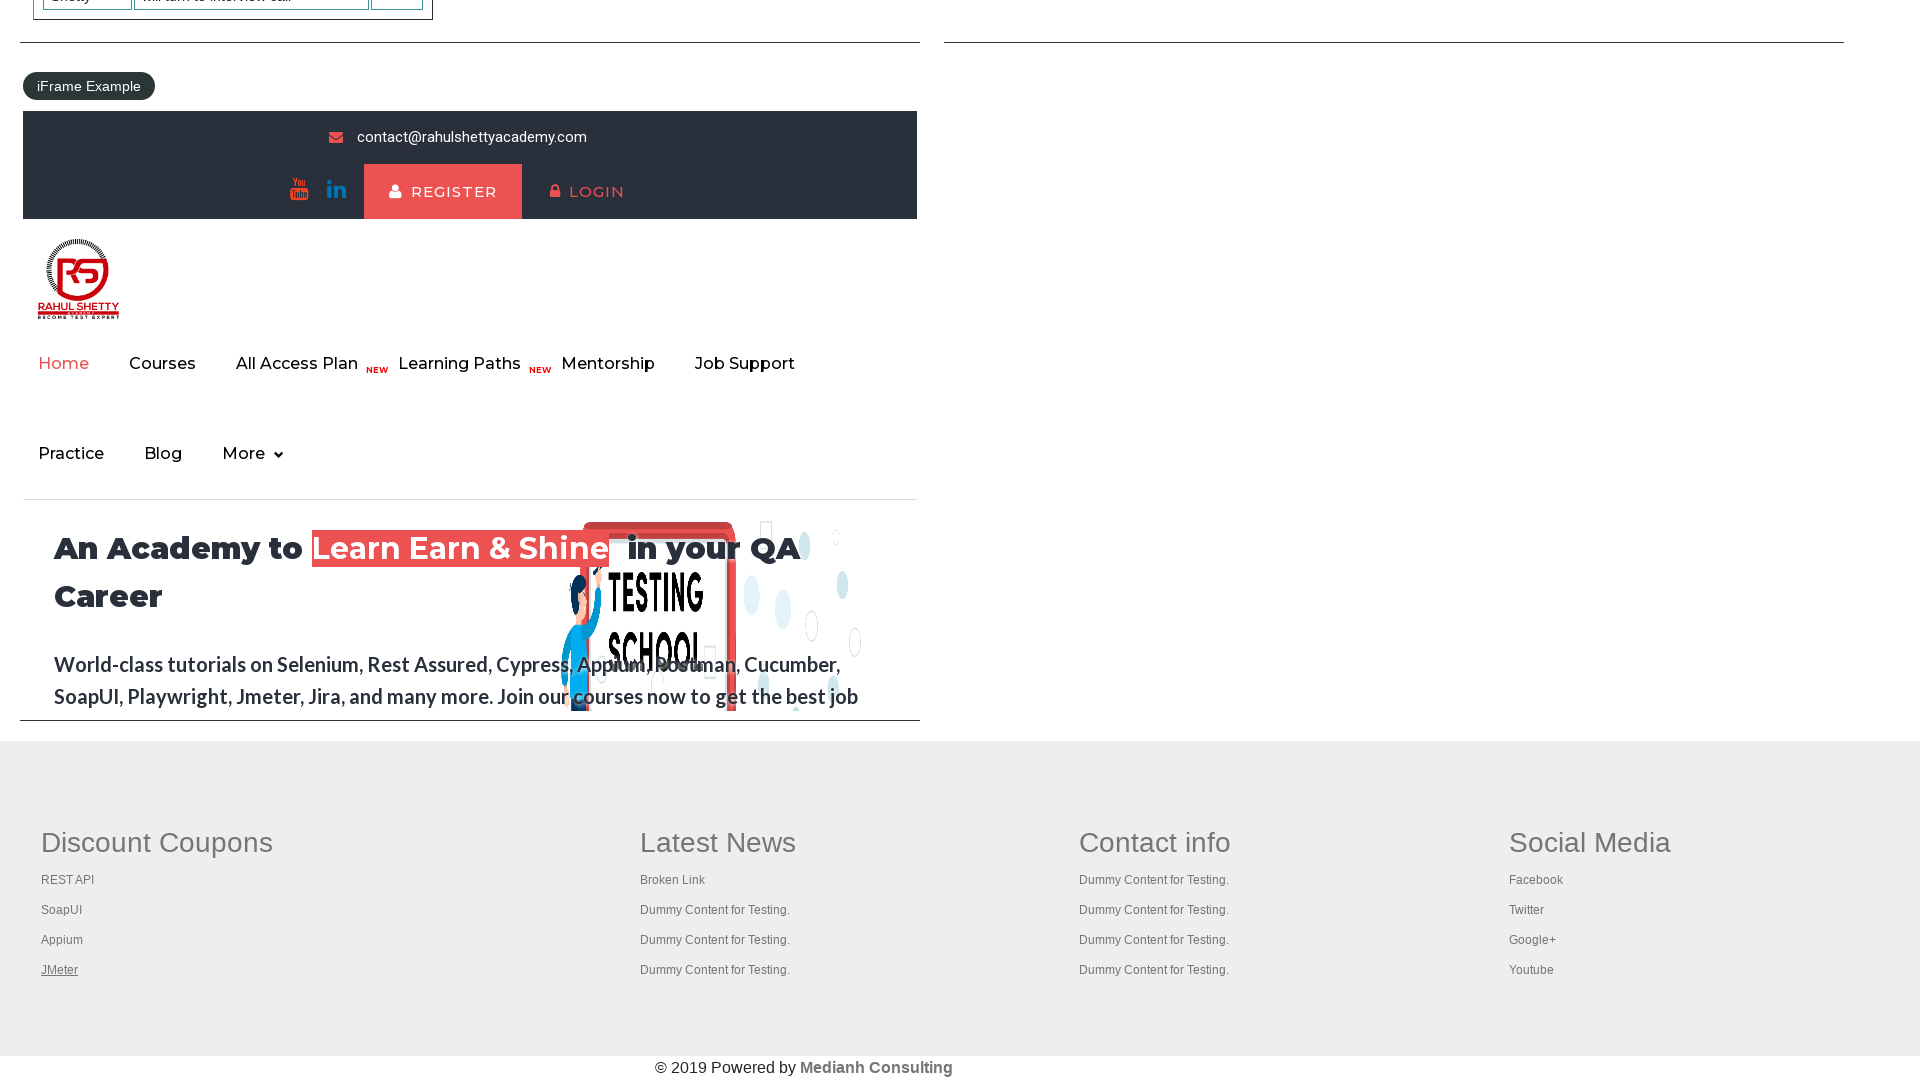

Tab 1 loaded (domcontentloaded state reached)
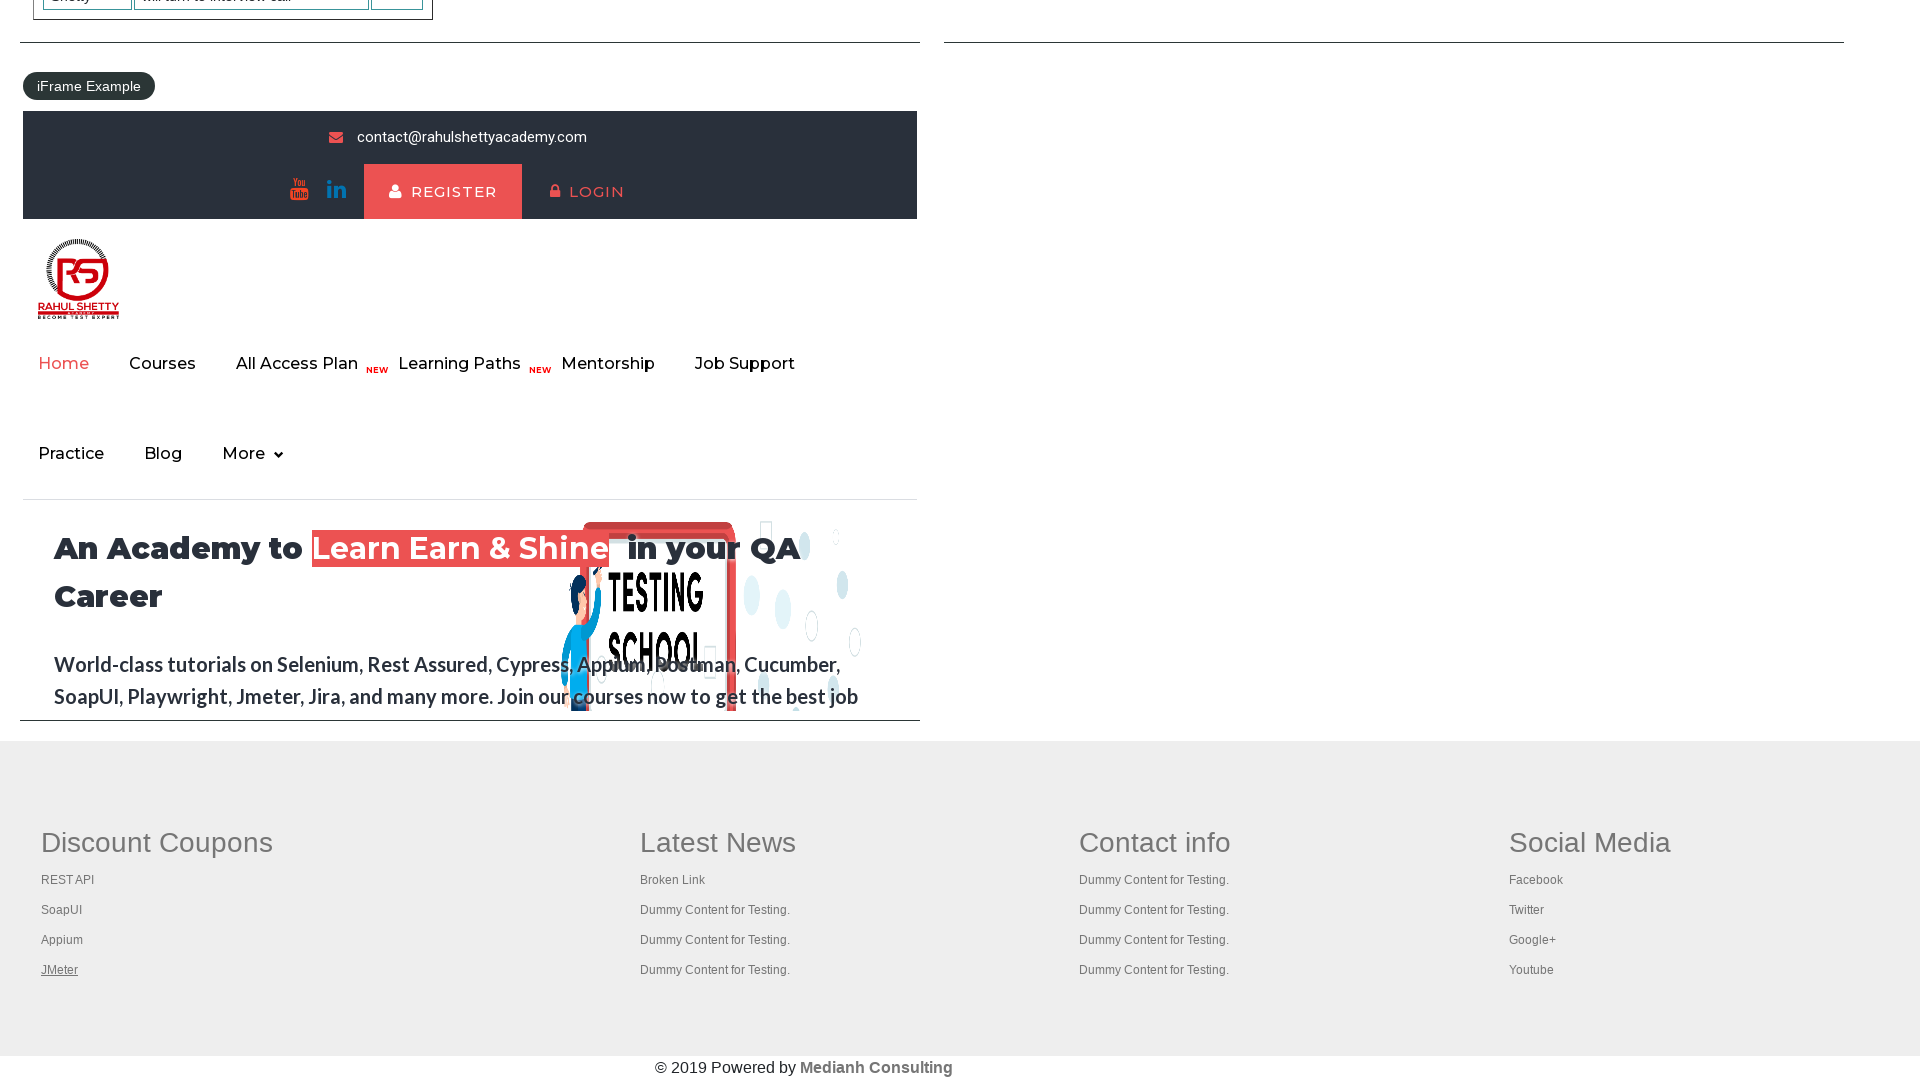

Brought tab 2 to front
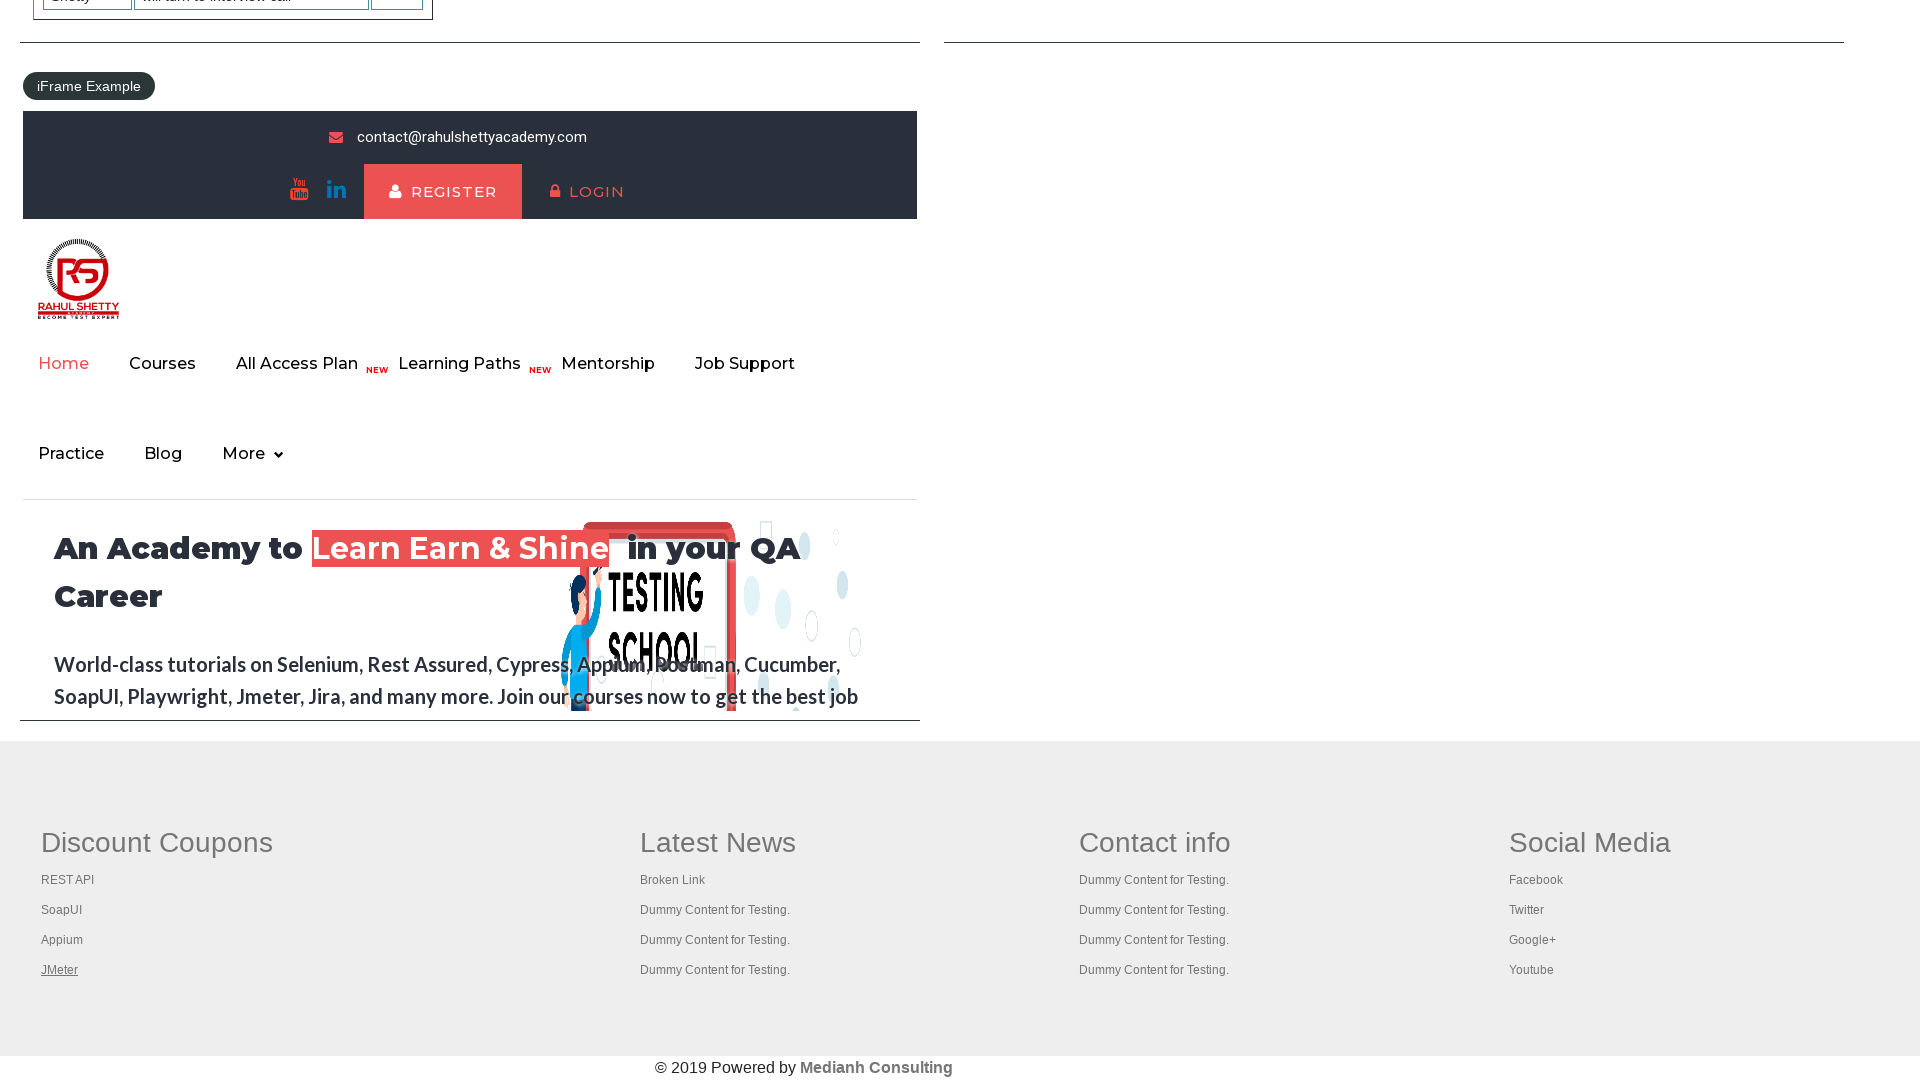

Tab 2 loaded (domcontentloaded state reached)
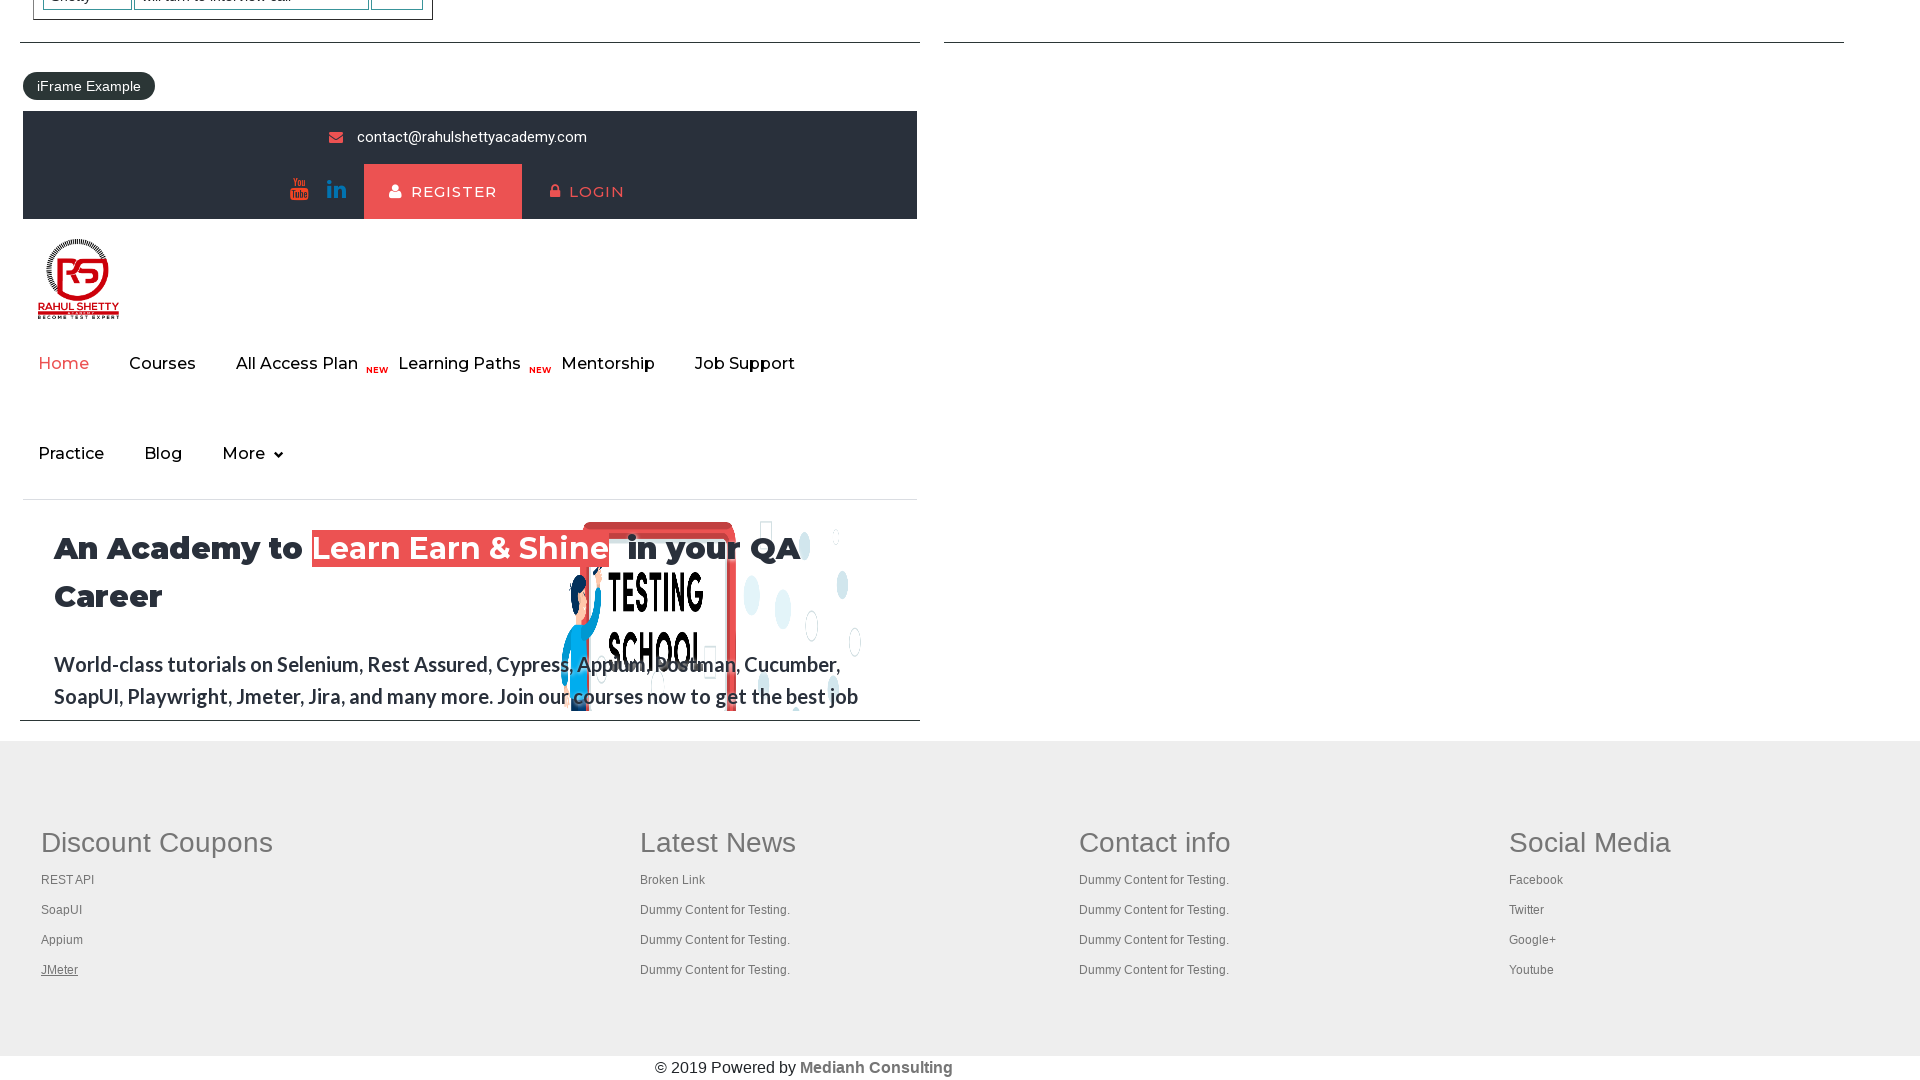

Brought tab 3 to front
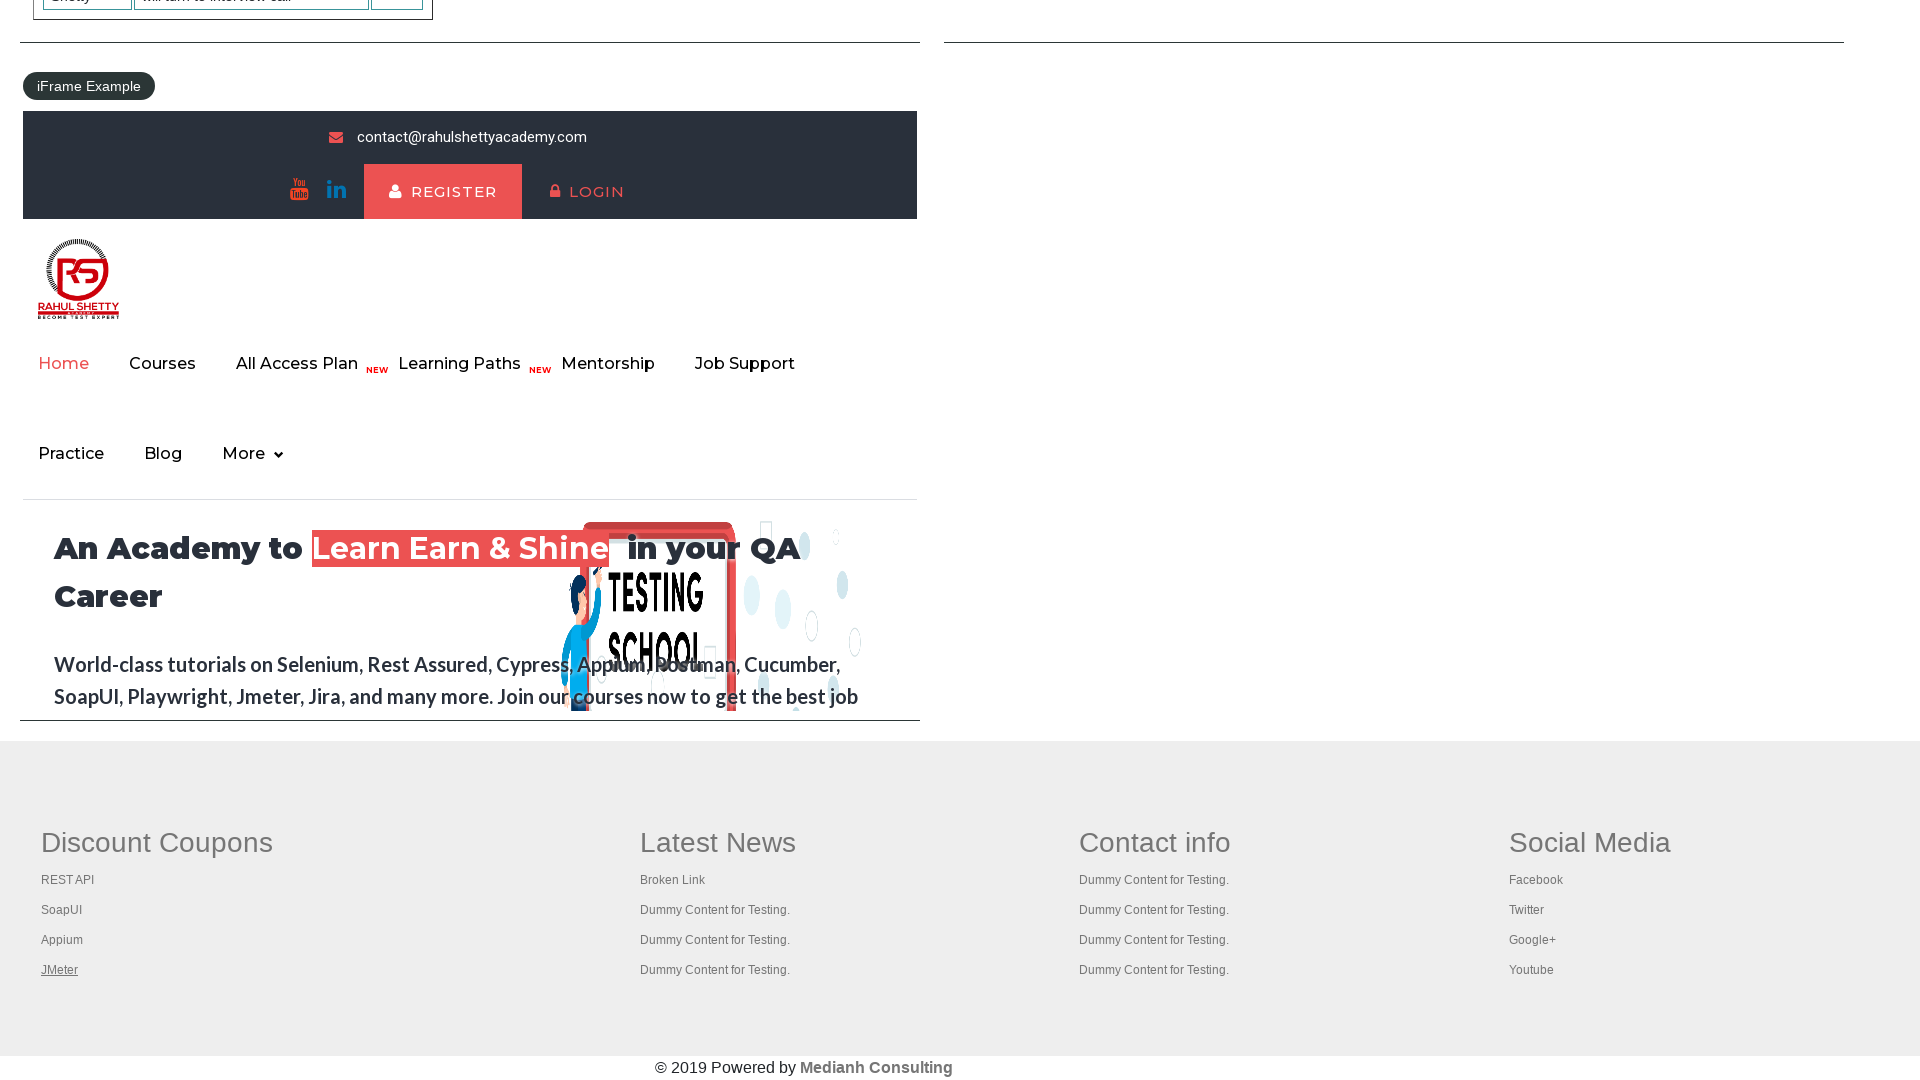

Tab 3 loaded (domcontentloaded state reached)
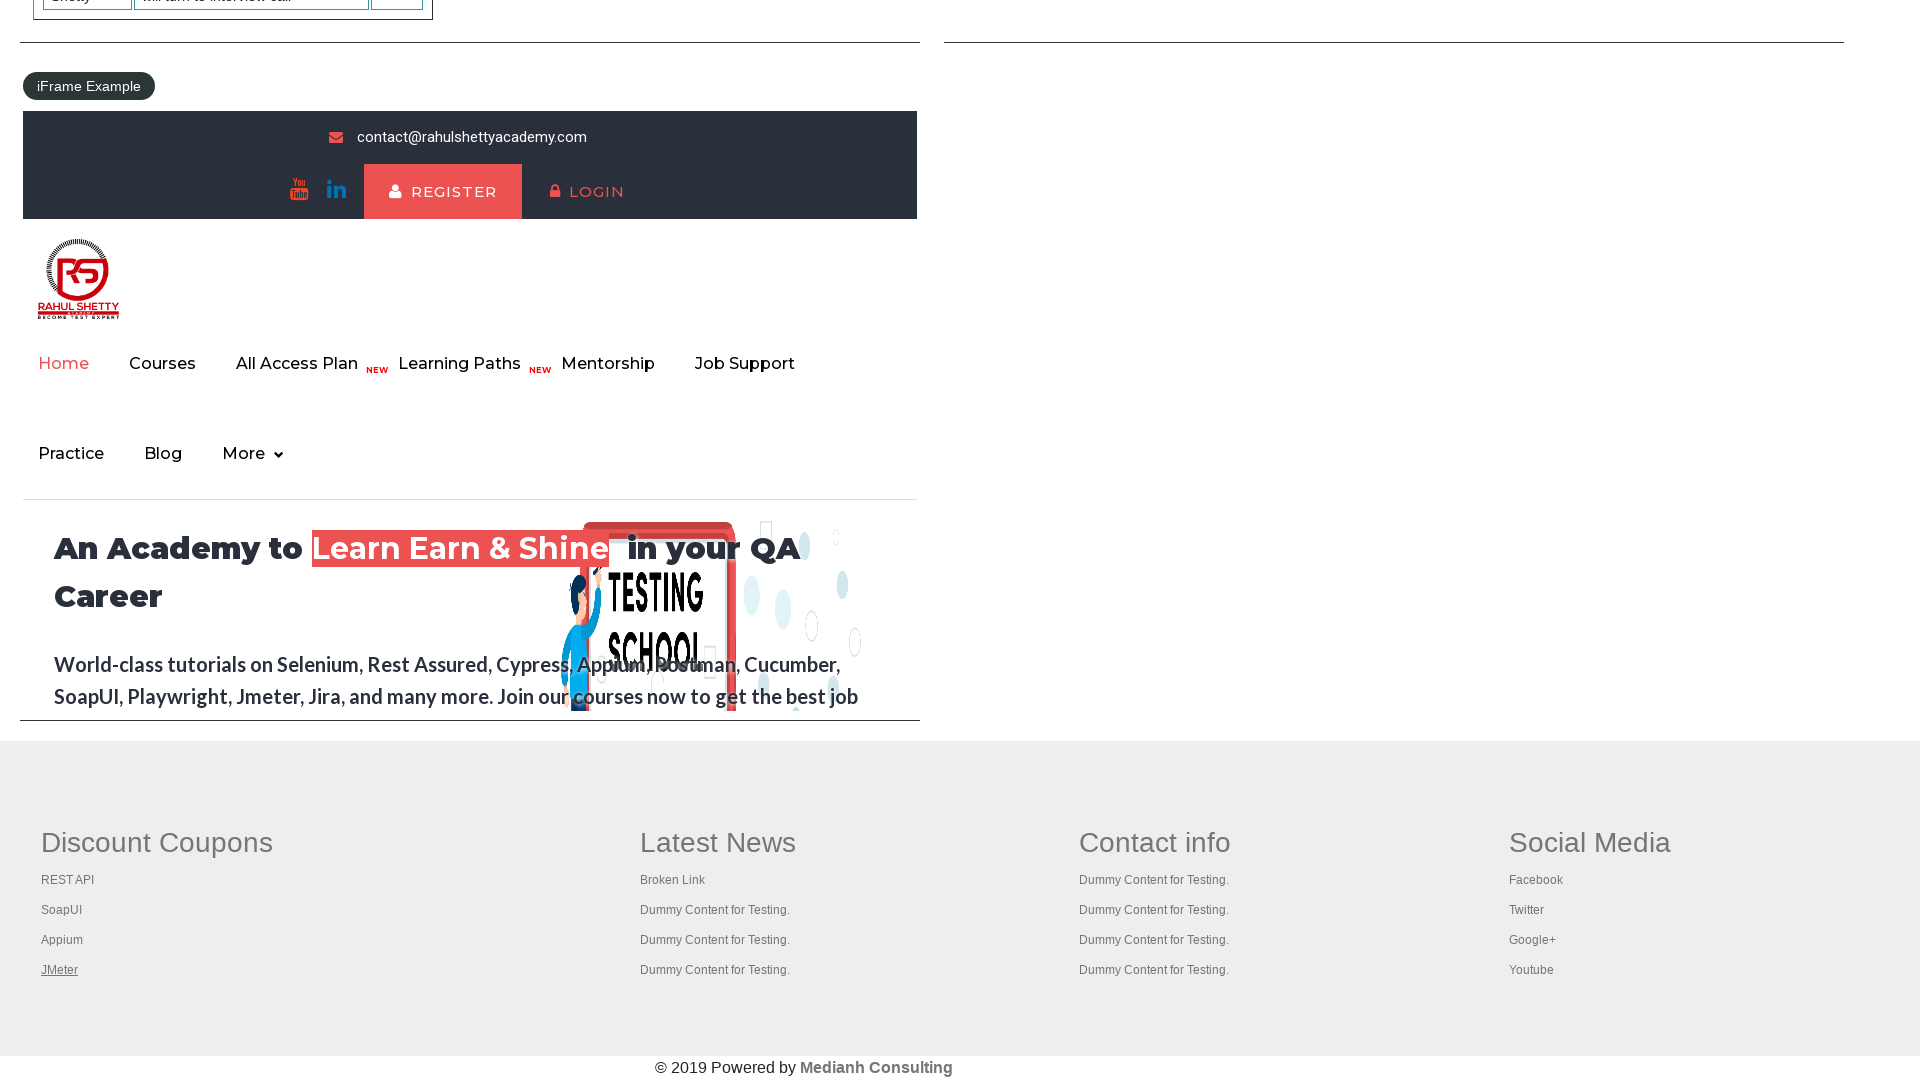

Brought tab 4 to front
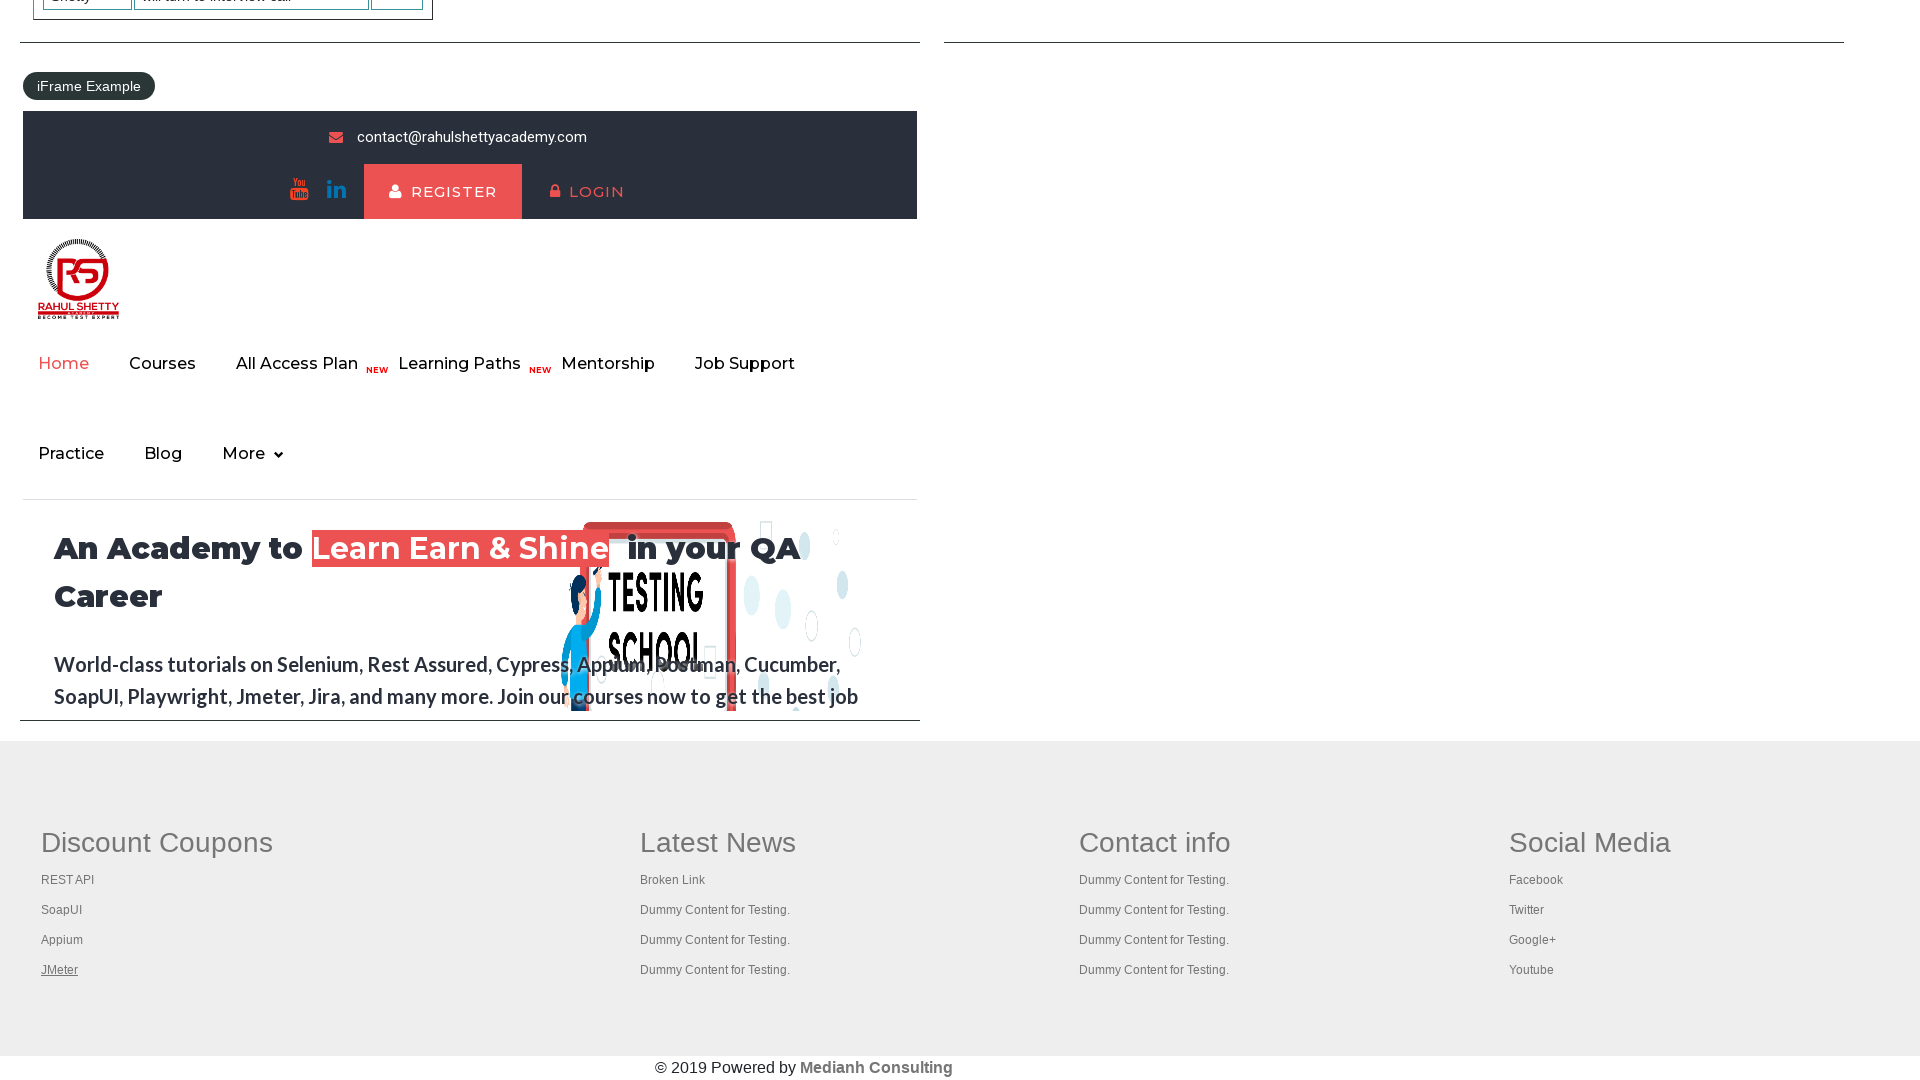

Tab 4 loaded (domcontentloaded state reached)
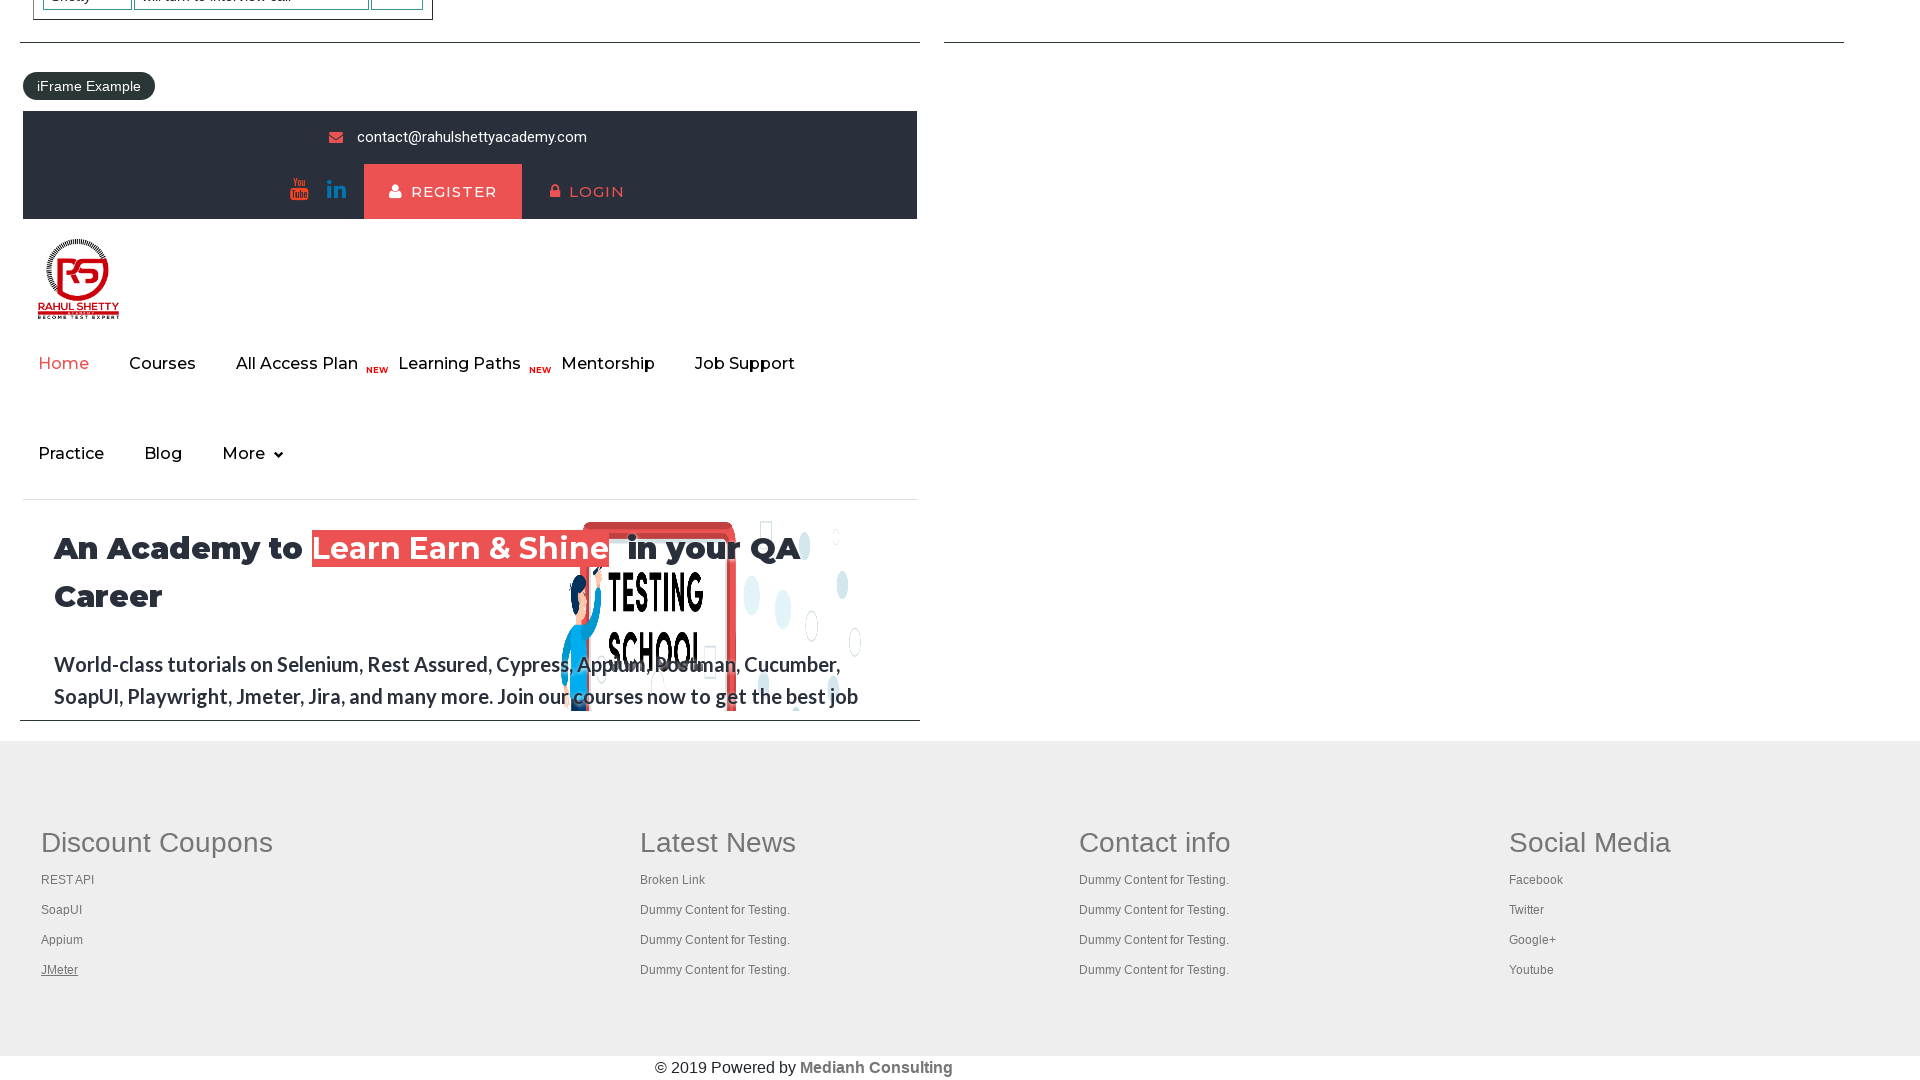

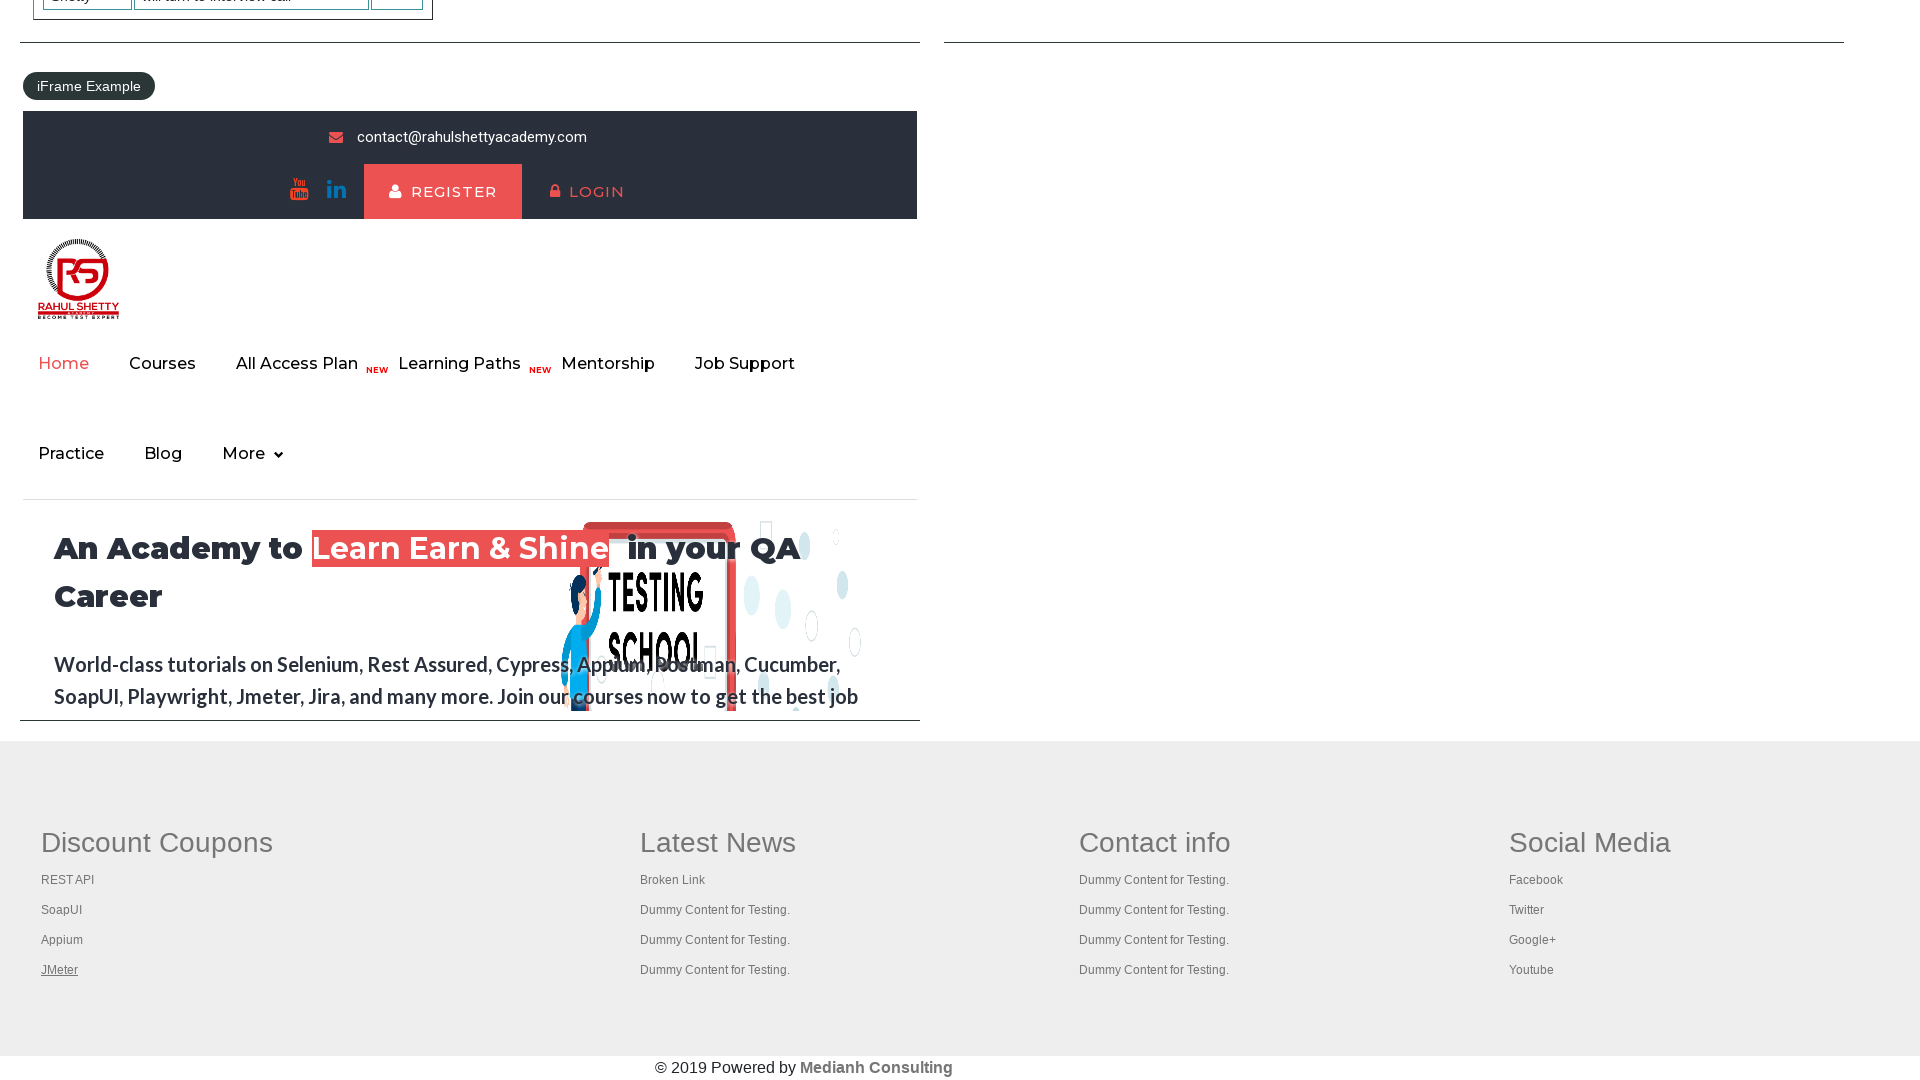